Tests filling out a complete profile form with personal info, social media links, skills, and verifies accordion controls preserve field values

Starting URL: https://26-profile-page-css.volunteer-ekr.pages.dev/pages/complete-profile/

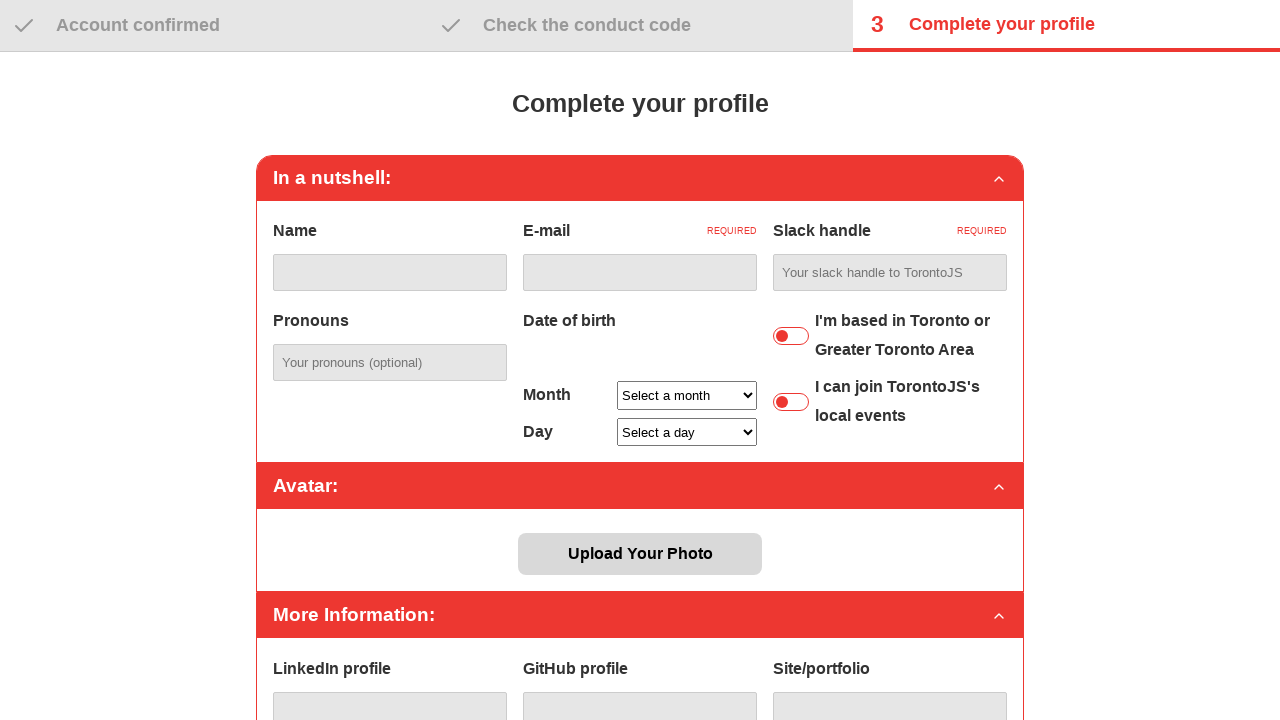

Verified 'Complete your profile' heading is visible
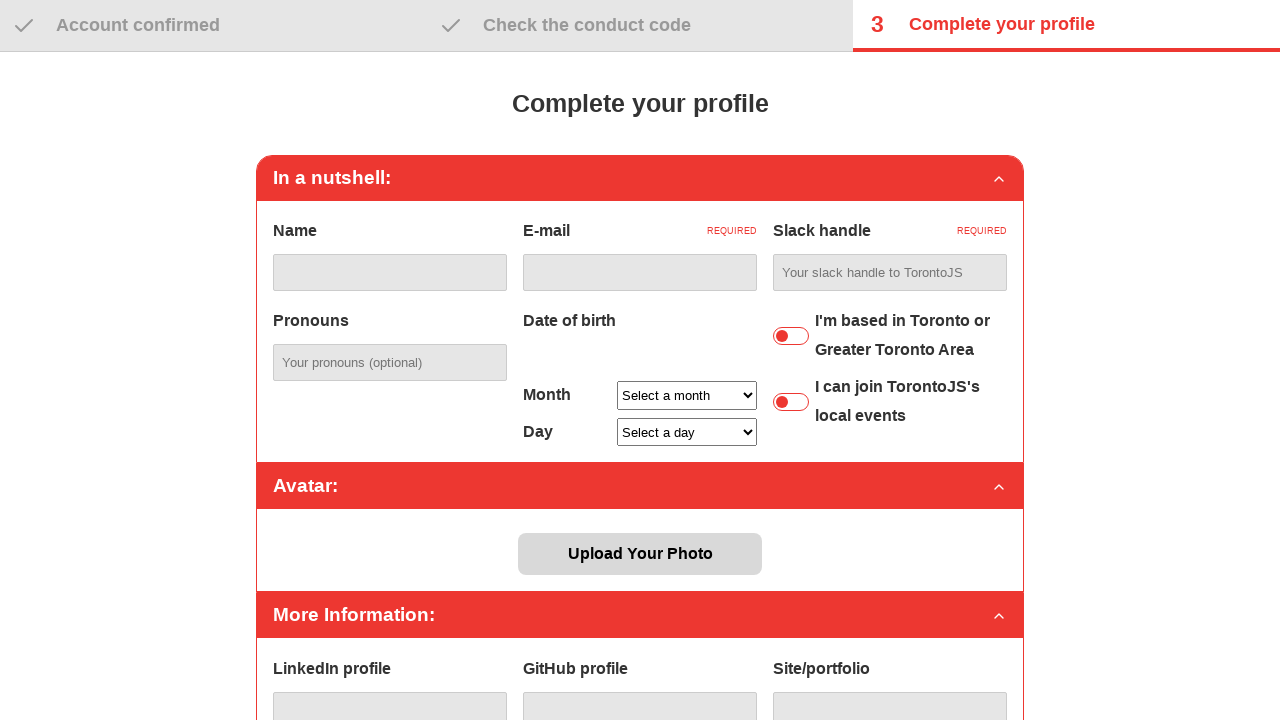

Filled Name field with 'Mr Tester' on internal:role=textbox[name="Name"i]
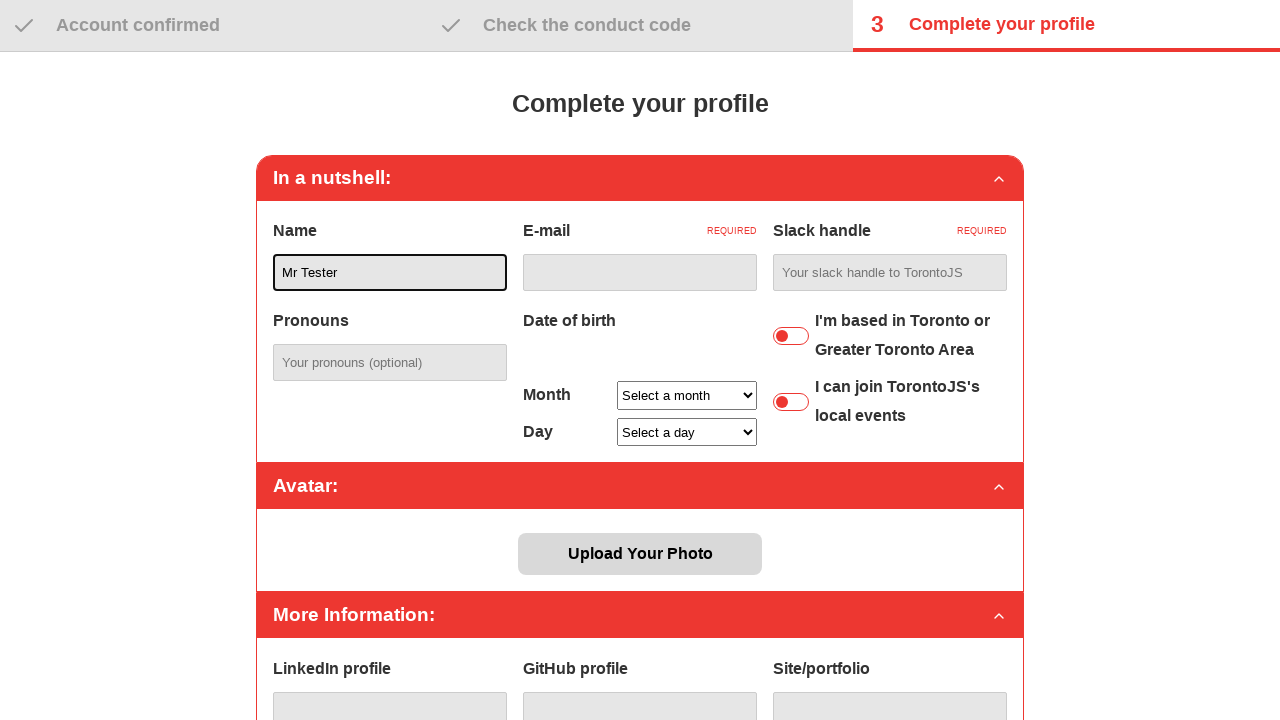

Filled E-mail field with 'testprofile@example.com' on internal:role=textbox[name="E-mail REQUIRED"i]
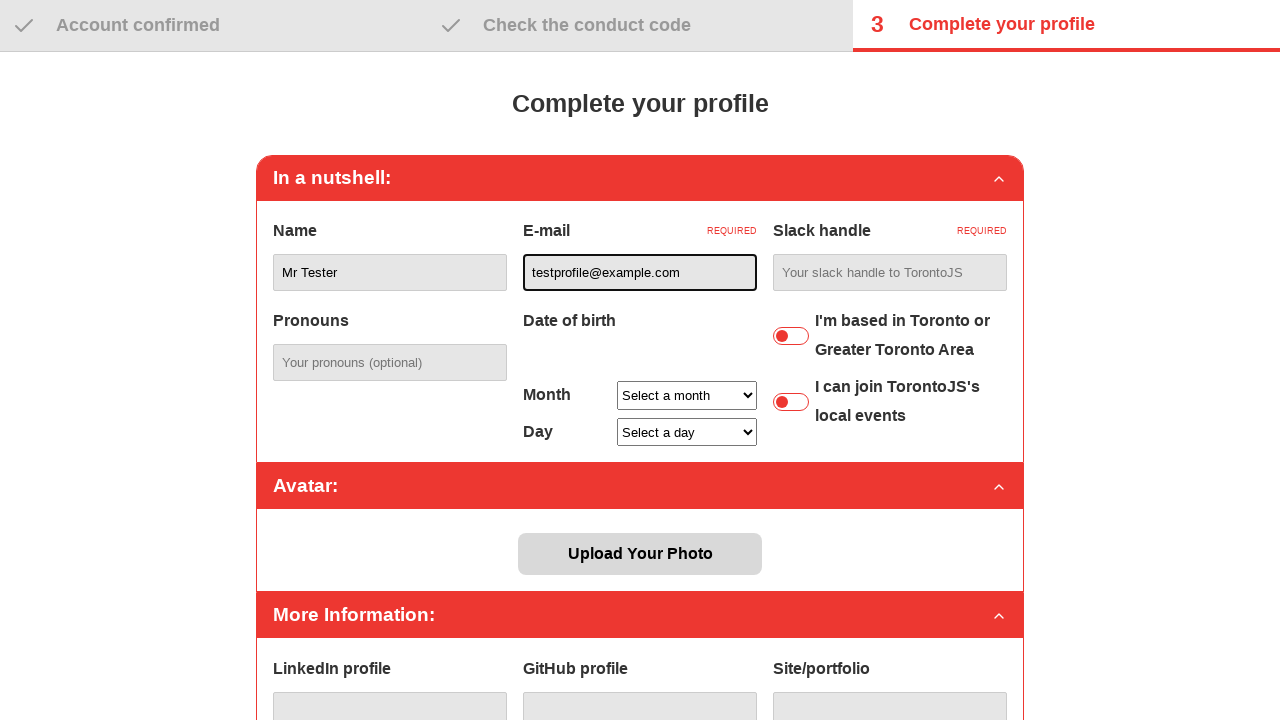

Filled Slack handle field with 'Toronto JS' on internal:role=textbox[name="Slack handle Required\" / \""i]
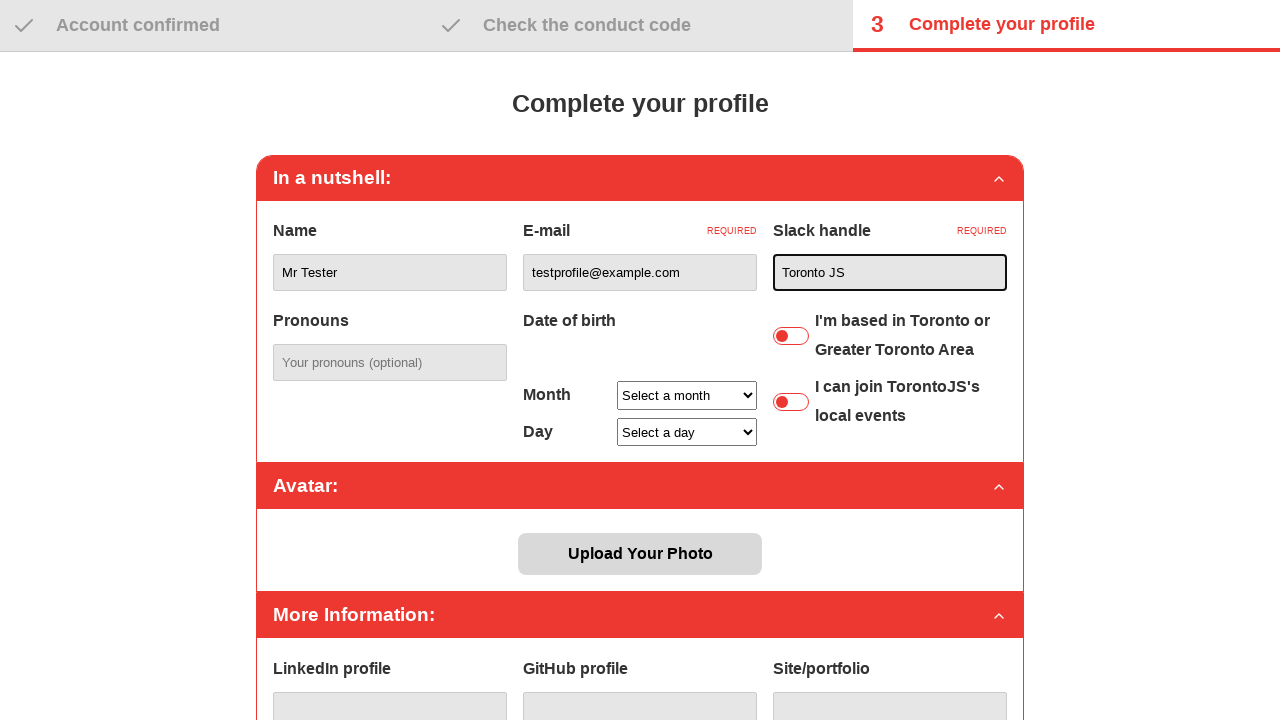

Filled Pronouns field with 'He/him' on internal:role=combobox[name="Pronouns"i]
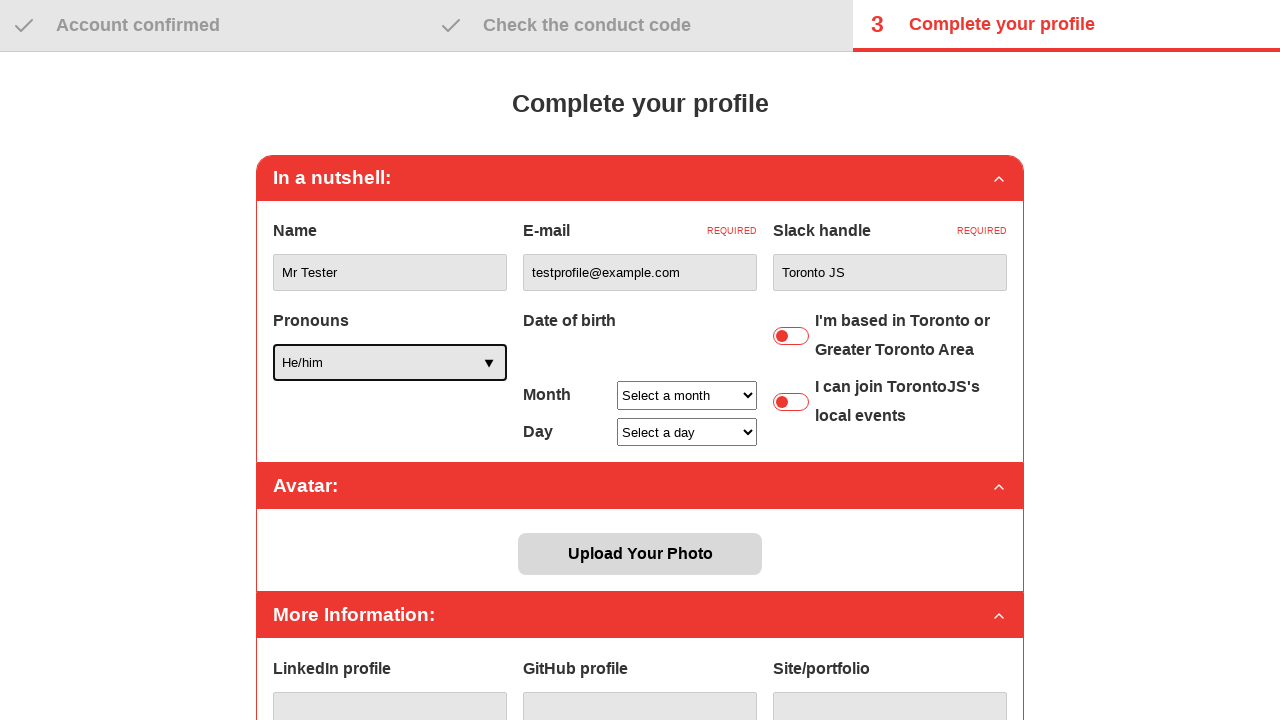

Selected December for birth month on internal:label="Month"i
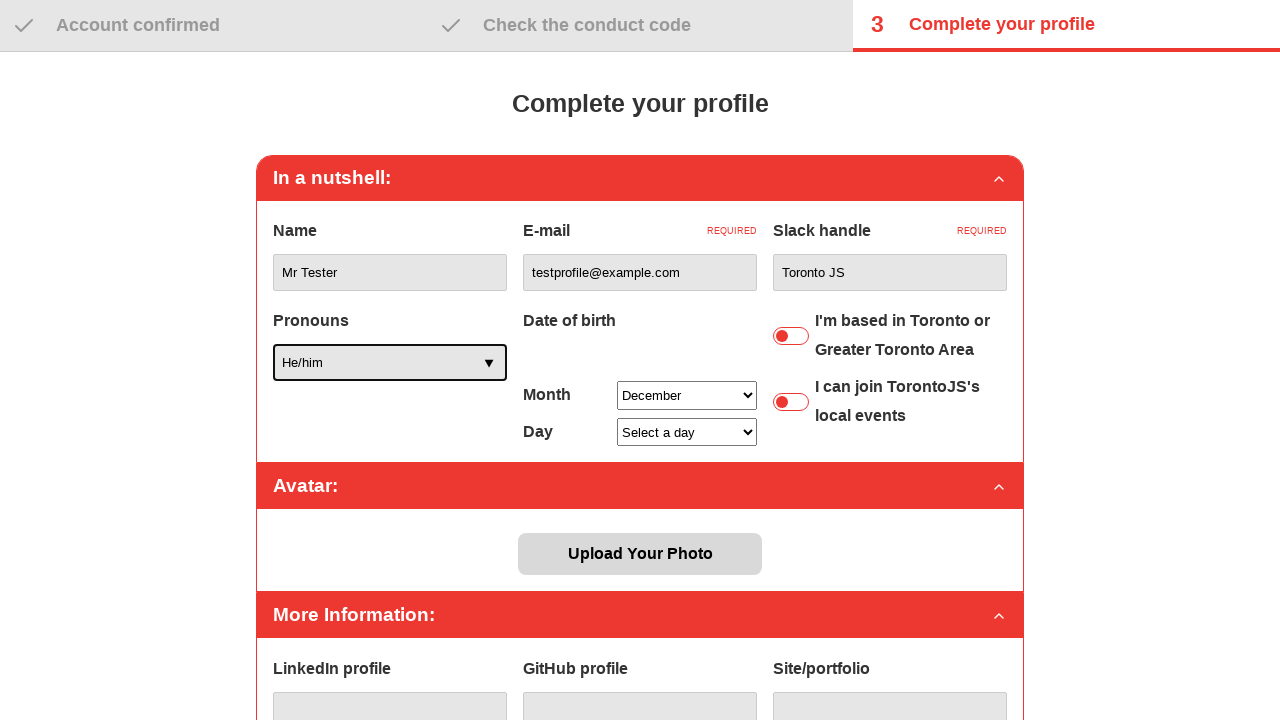

Selected 31 for birth day on internal:label="Day"i
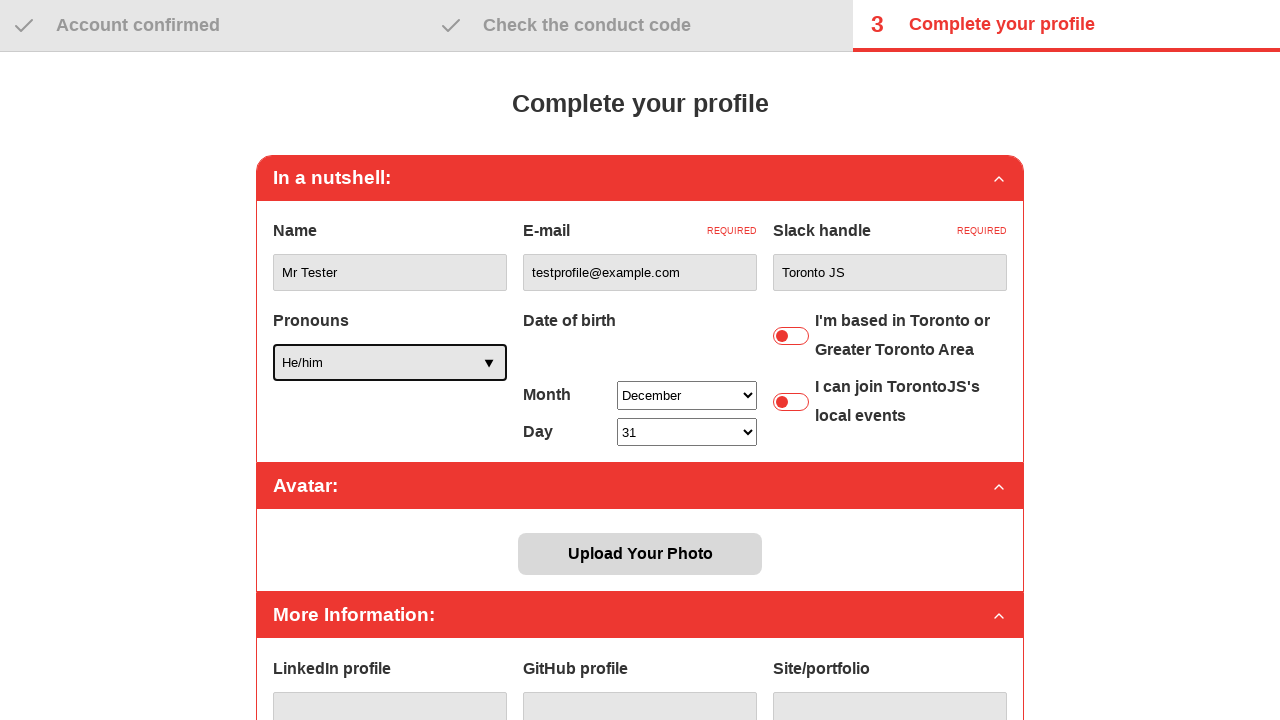

Toggled 'I'm based in Toronto' switch at (911, 336) on internal:text="I'm based in Toronto or"i
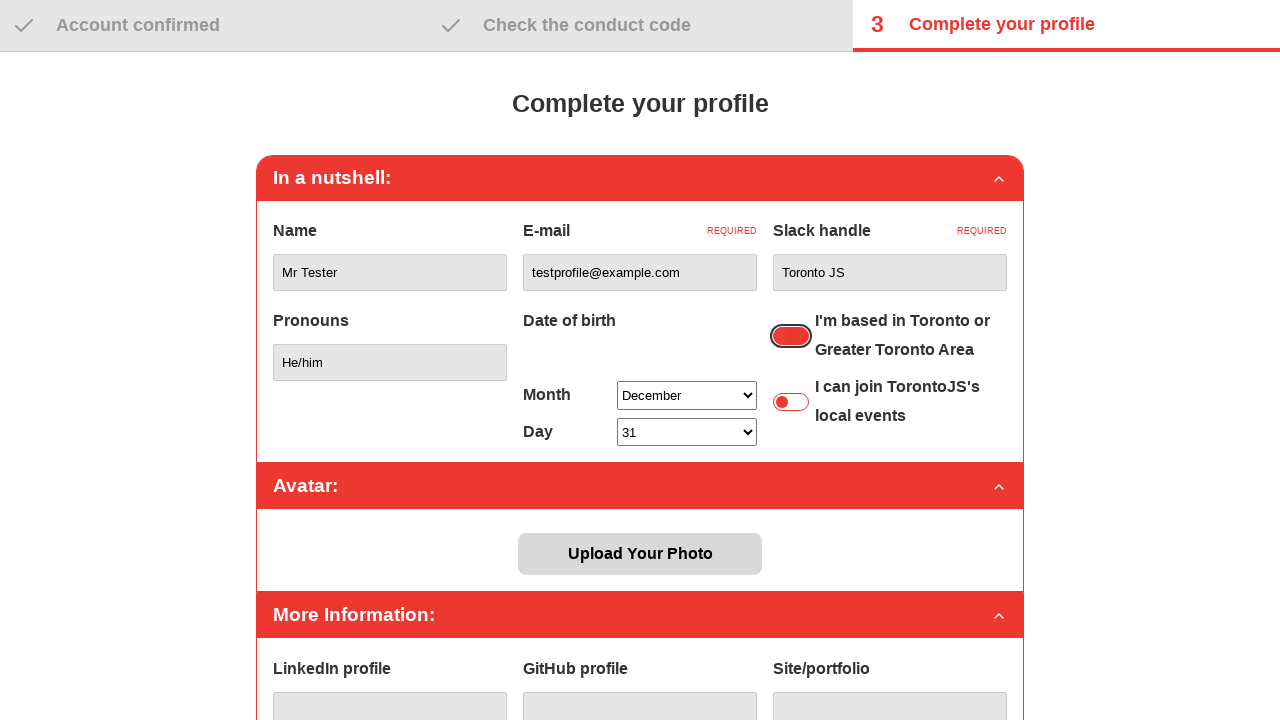

Toggled 'I can join TorontoJS's local' switch at (911, 402) on internal:text="I can join TorontoJS's local"i
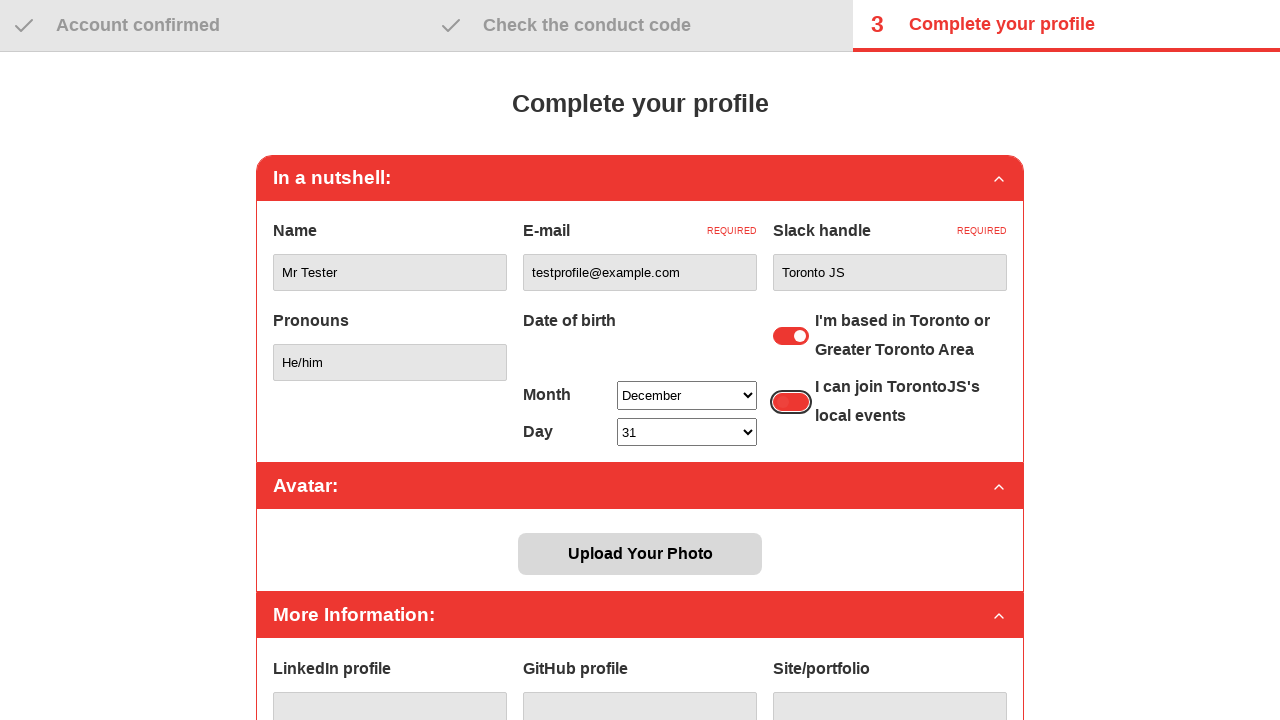

Filled GitHub profile field with 'https://github.com/torontojs' on internal:role=textbox[name="GitHub profile"i]
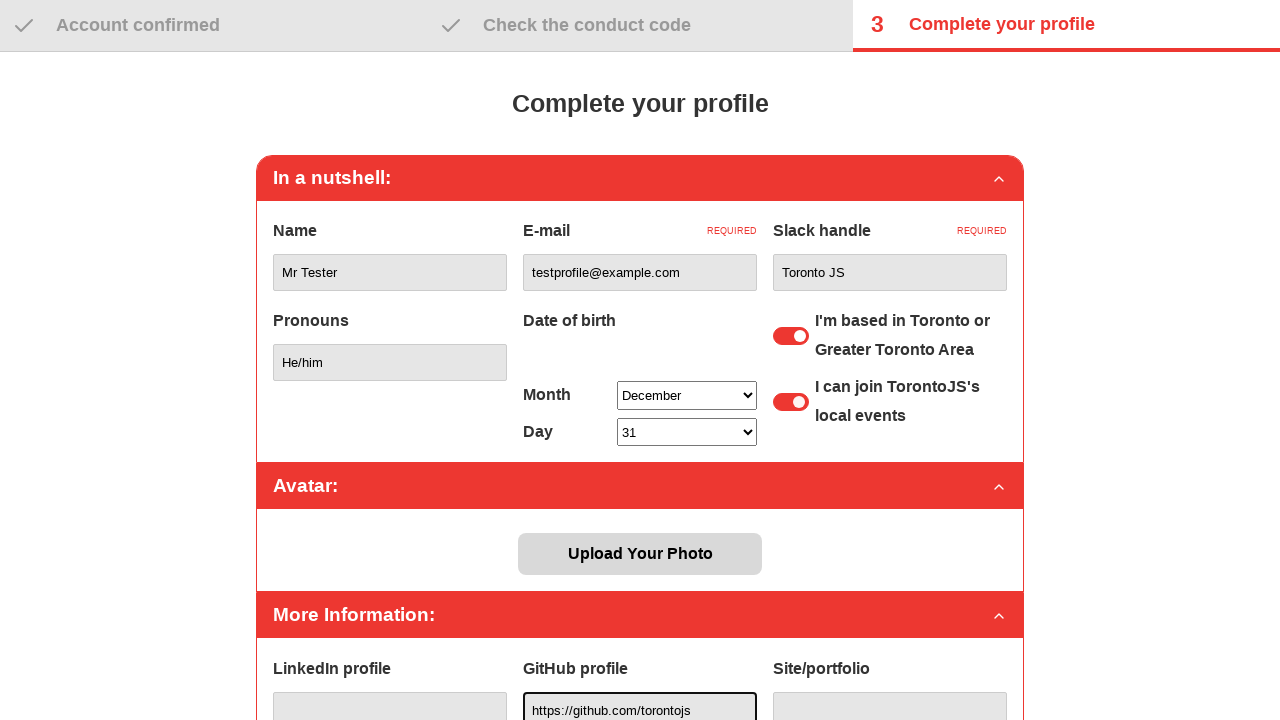

Filled LinkedIn profile field with 'https://www.linkedin.com/company/torontojs/' on internal:role=textbox[name="LinkedIn profile"i]
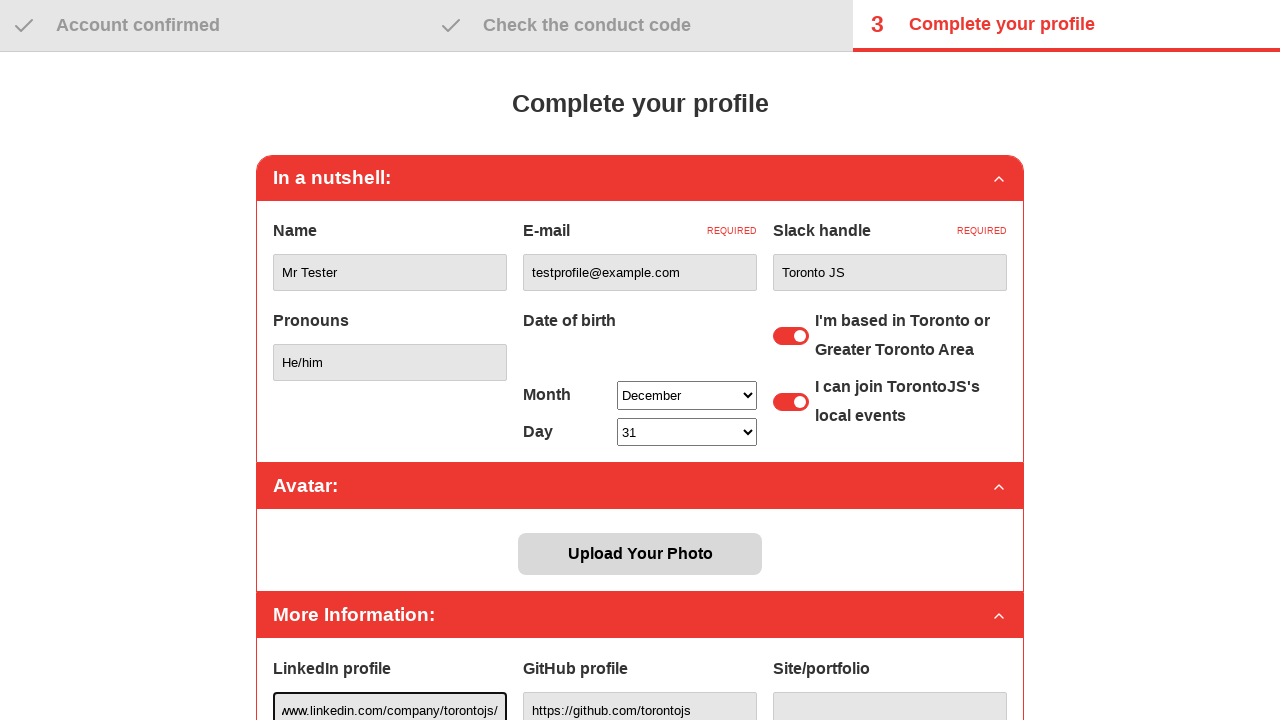

Filled Site/portfolio field with 'https://torontojs.com/' on internal:role=textbox[name="Site/portfolio"i]
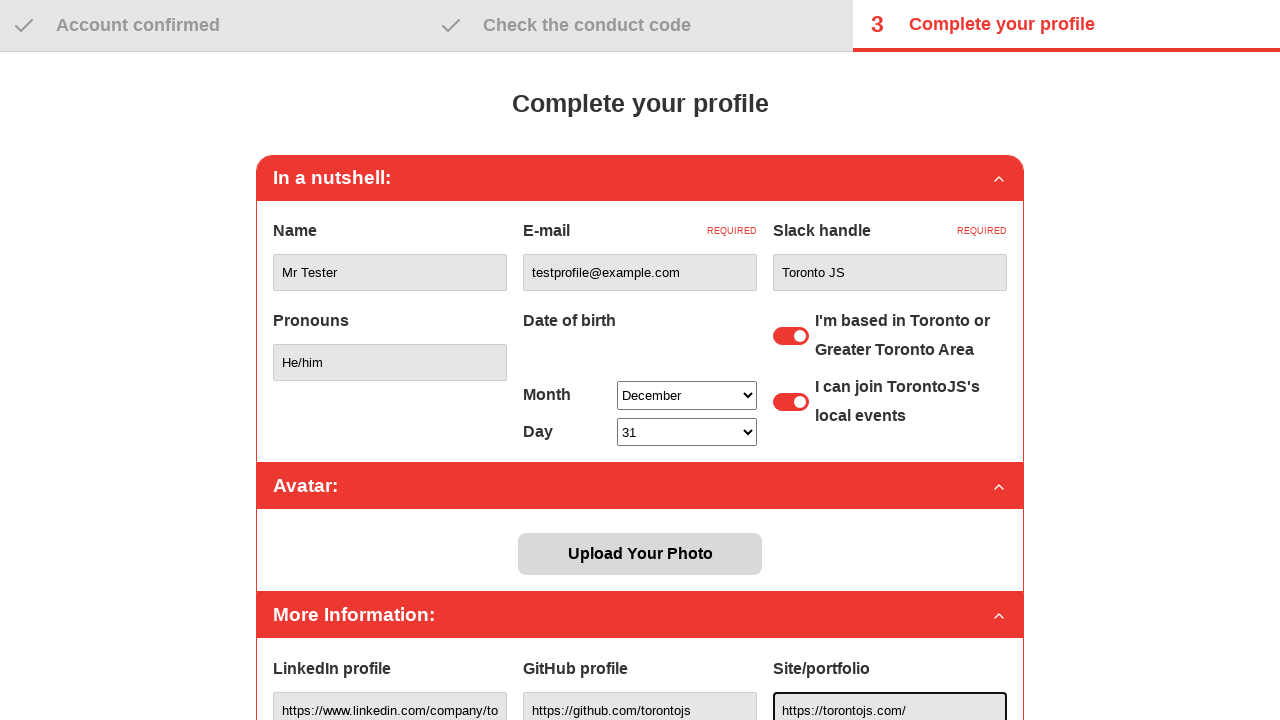

Filled Your skills field with 'Python, Javascript, Git, Playwright, Flask, Azure' on internal:role=textbox[name="Your skills"i]
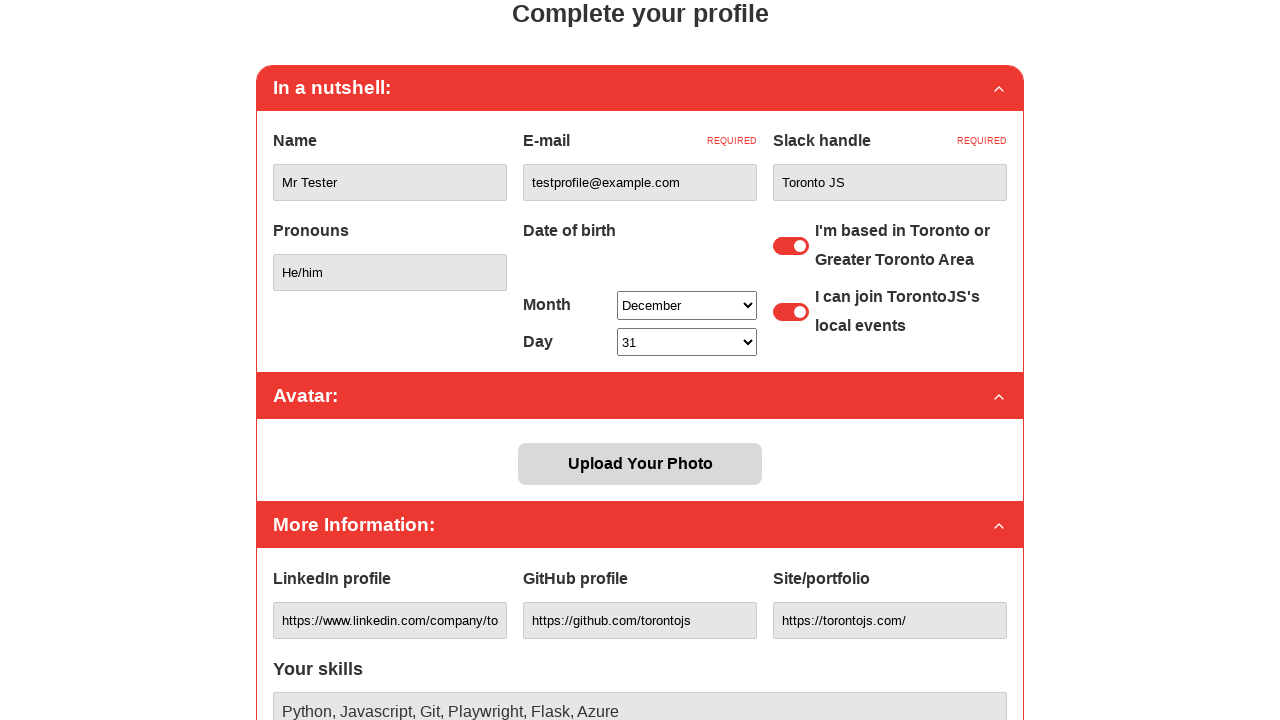

Clicked 'Add Facebook account' button at (576, 530) on internal:role=button[name="Add Facebook account"i]
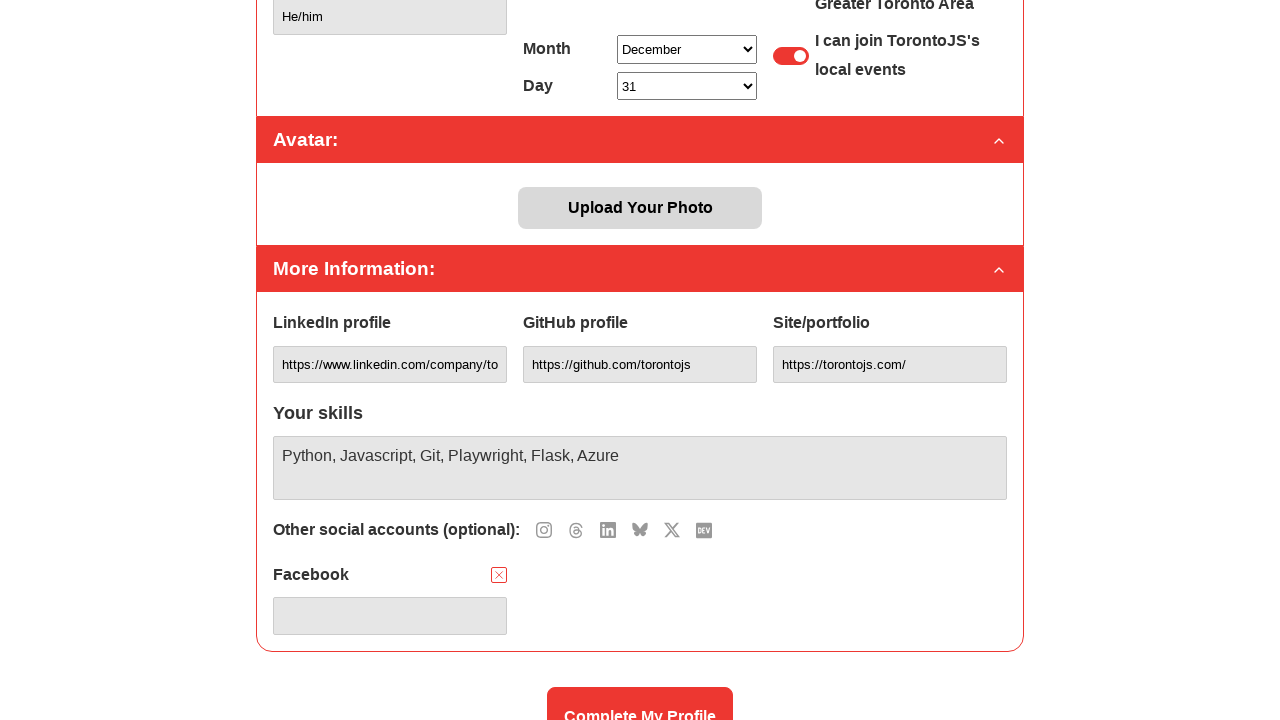

Clicked 'Add Threads account' button at (576, 530) on internal:role=button[name="Add Threads account"i]
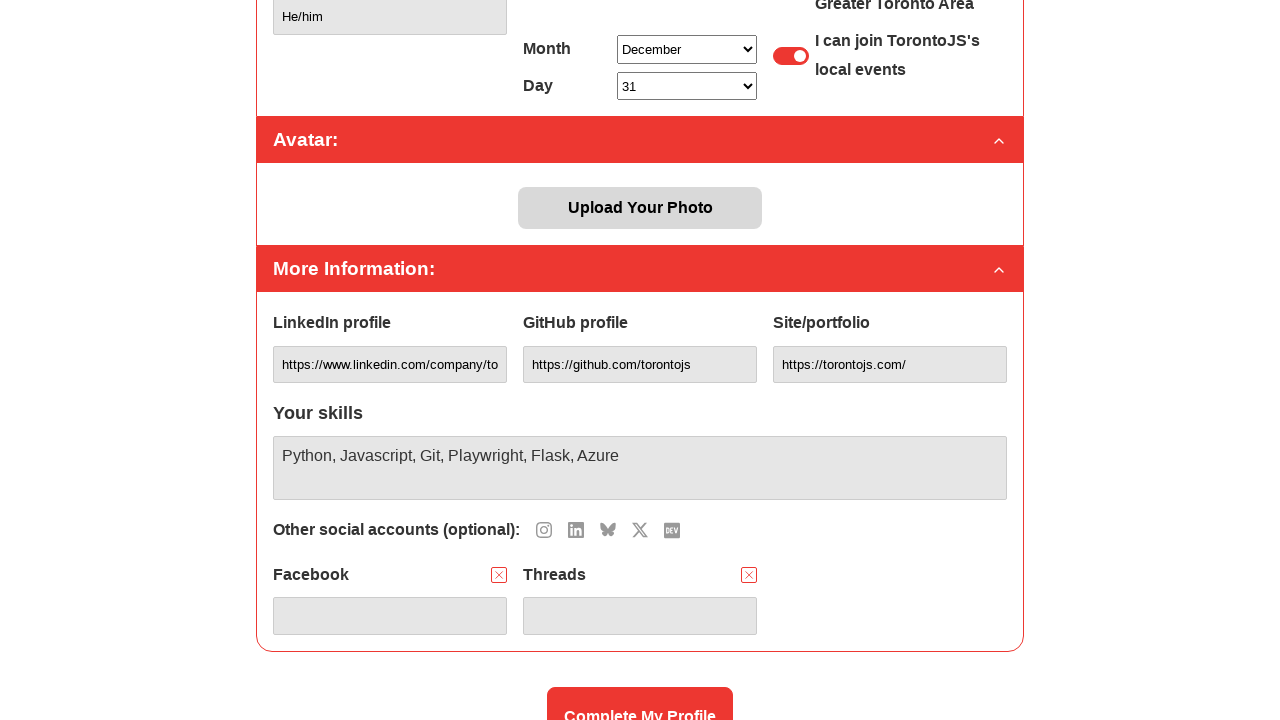

Clicked 'Add Instagram account' button at (544, 530) on internal:role=button[name="Add Instagram account"i]
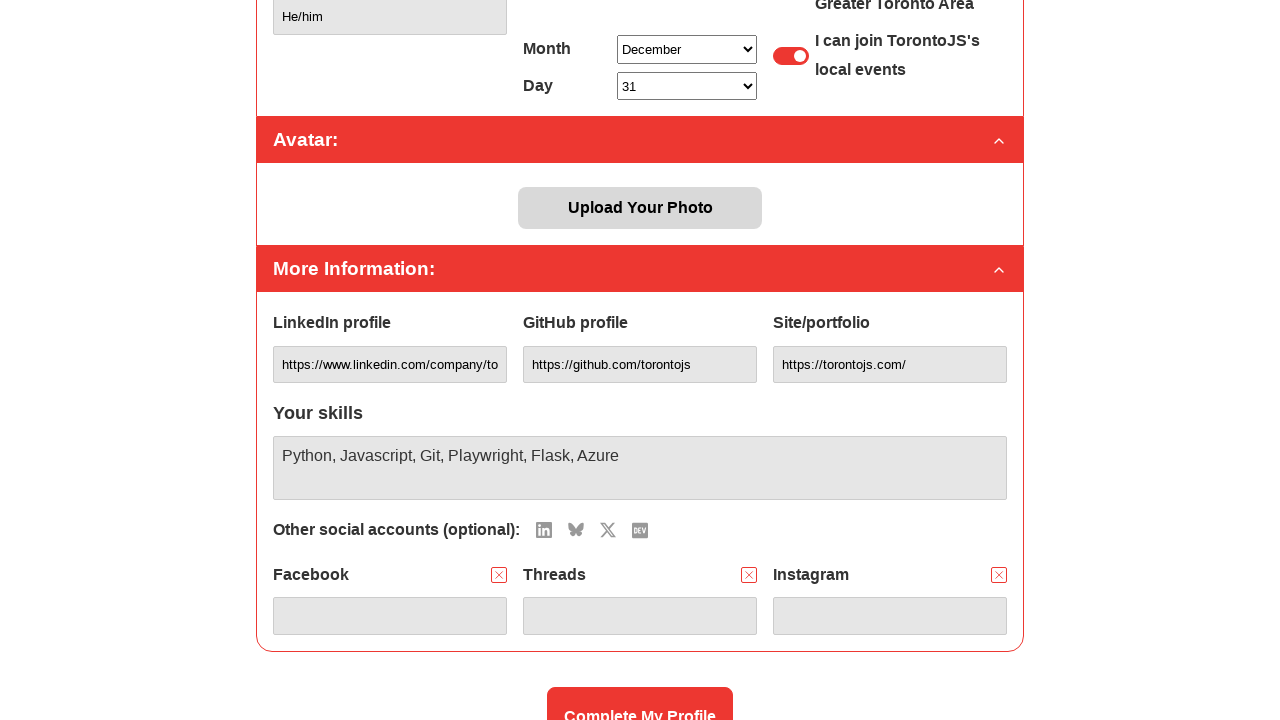

Clicked 'Add X account' button at (608, 530) on internal:role=button[name="Add X account"i]
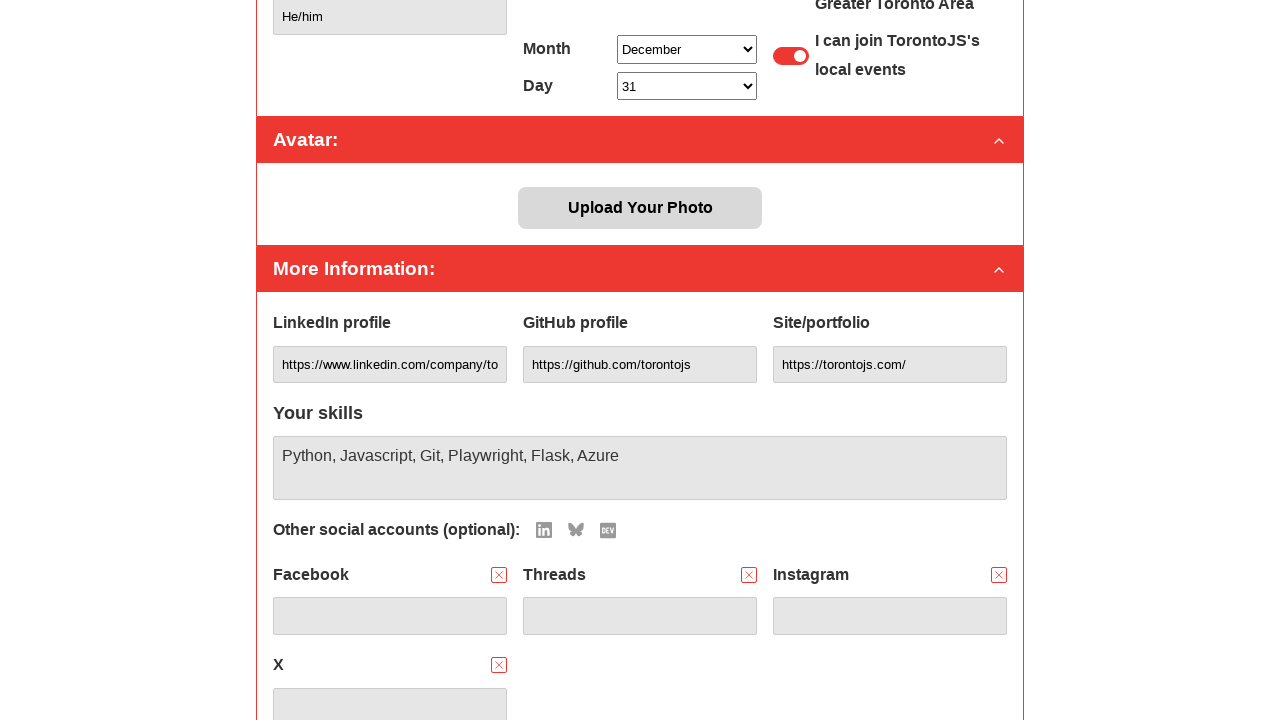

Clicked 'Add LinkedIn account' button at (544, 530) on internal:role=button[name="Add LinkedIn account"i]
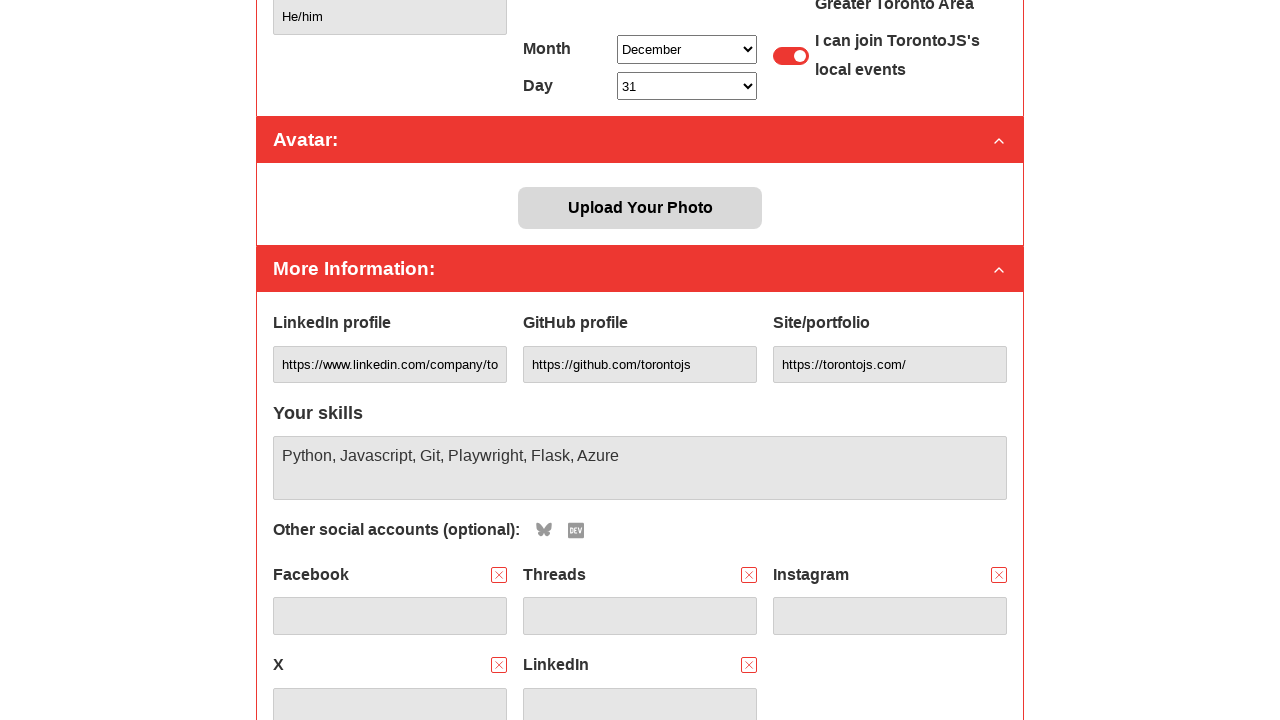

Clicked 'Add BlueSky account' button at (544, 530) on internal:role=button[name="Add BlueSky account"i]
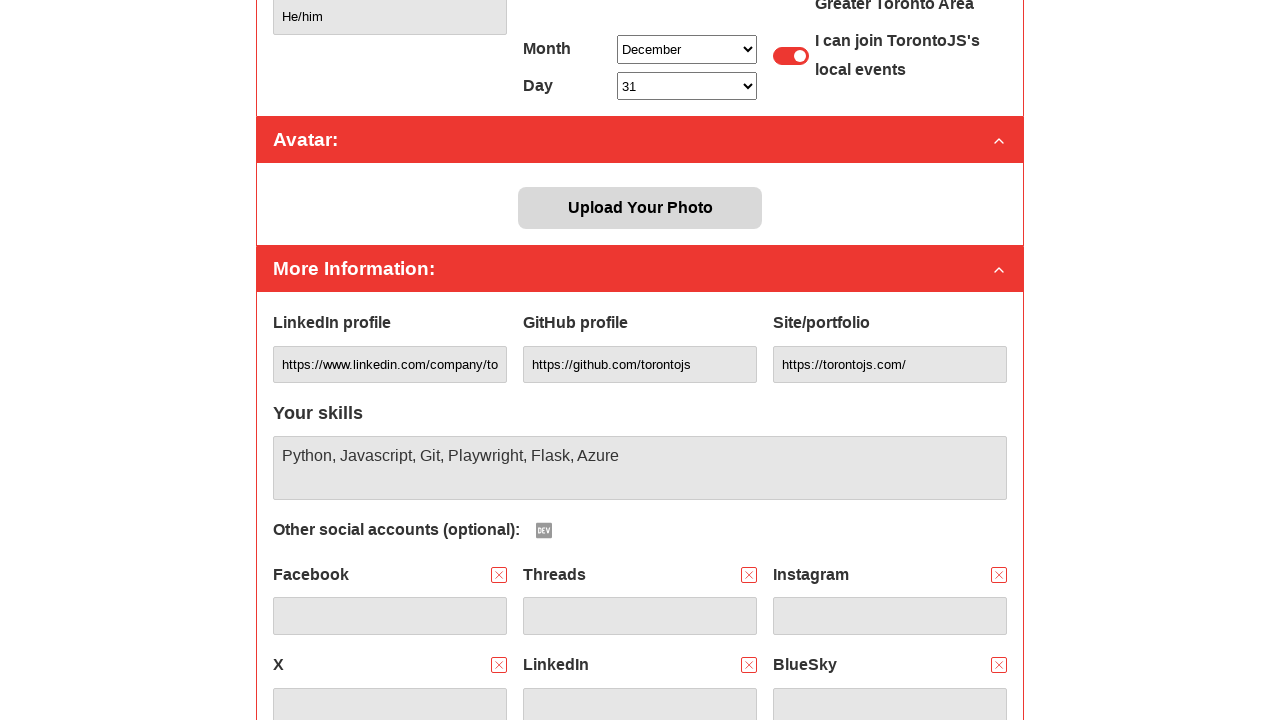

Clicked 'Add Dev.to account' button at (544, 530) on internal:role=button[name="Add Dev.to account"i]
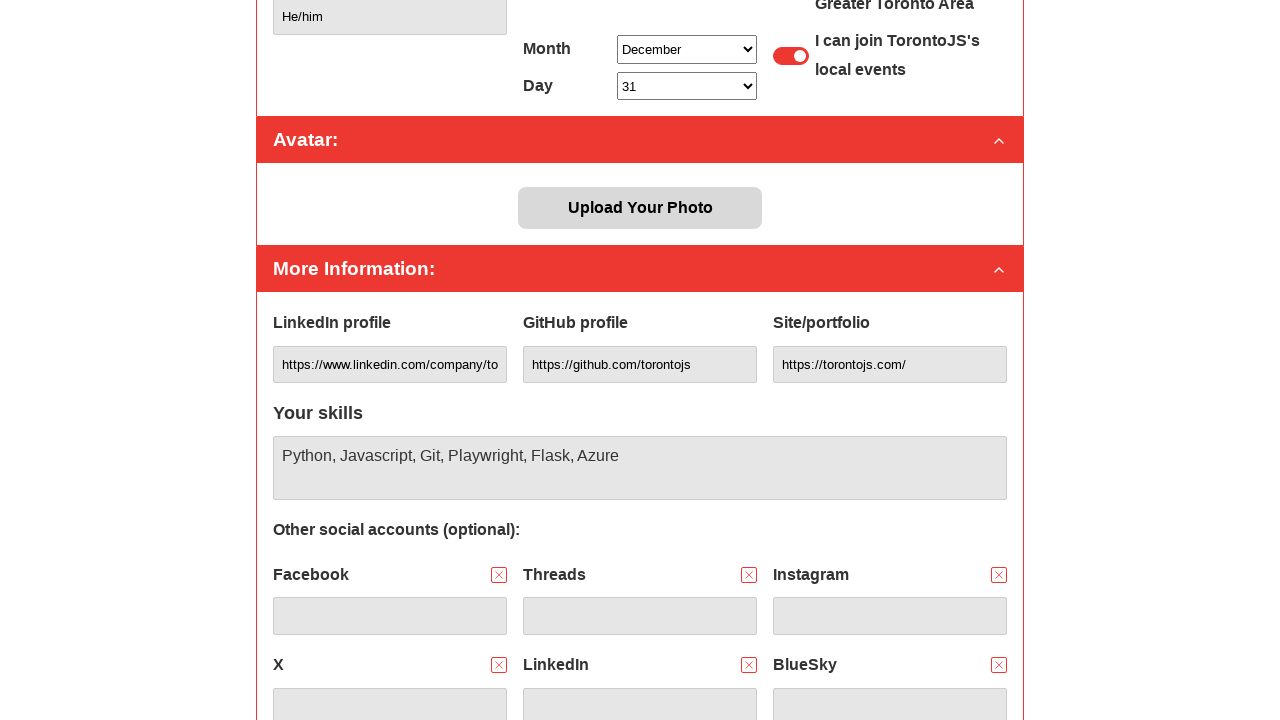

Filled Instagram field with 'www.instagram.com/testuser' on internal:role=textbox[name="Instagram"i]
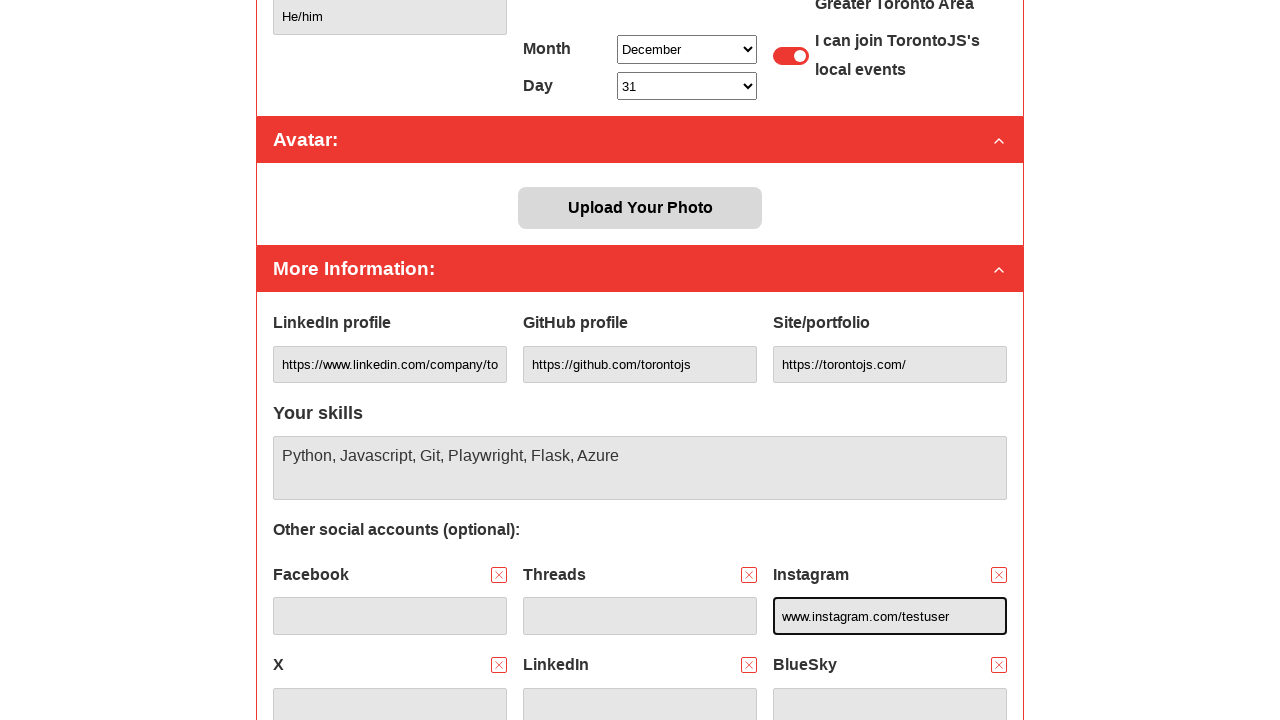

Filled LinkedIn social field with 'www.linkedin.com/testuser' on internal:role=textbox[name="LinkedIn"i] >> nth=1
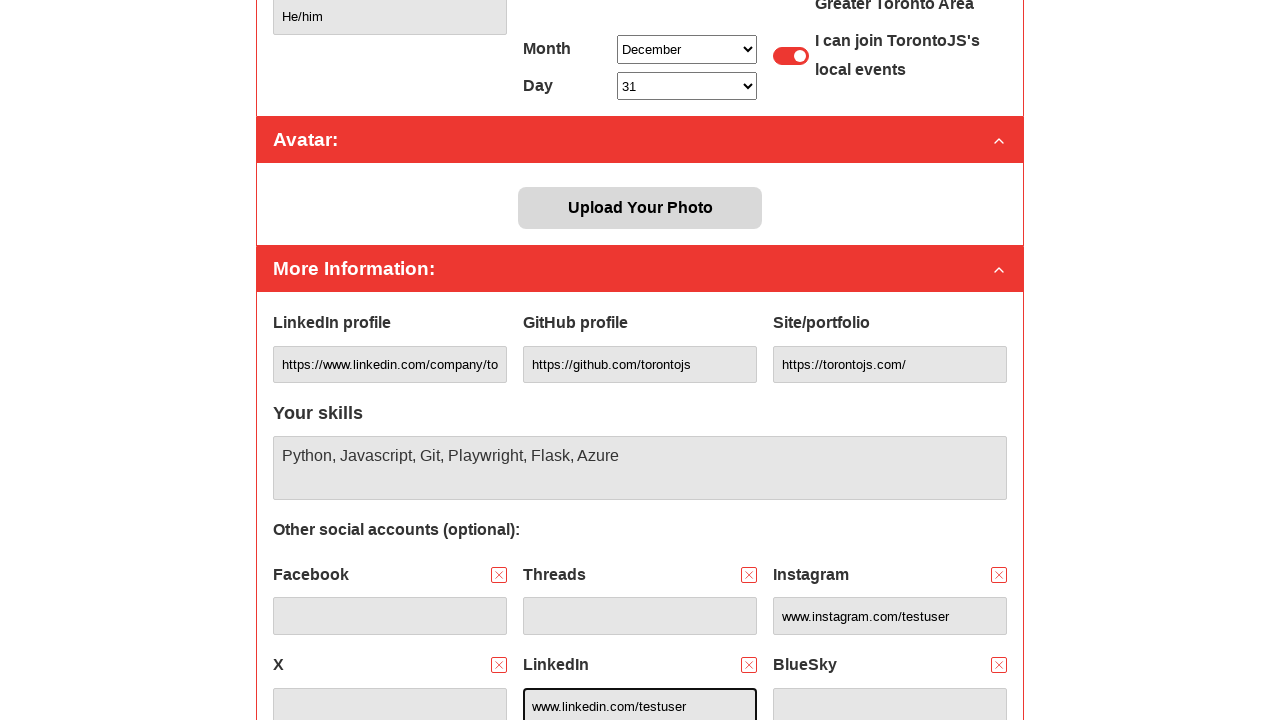

Filled X field with 'www.x.com/testuser' on internal:role=textbox[name="X"i]
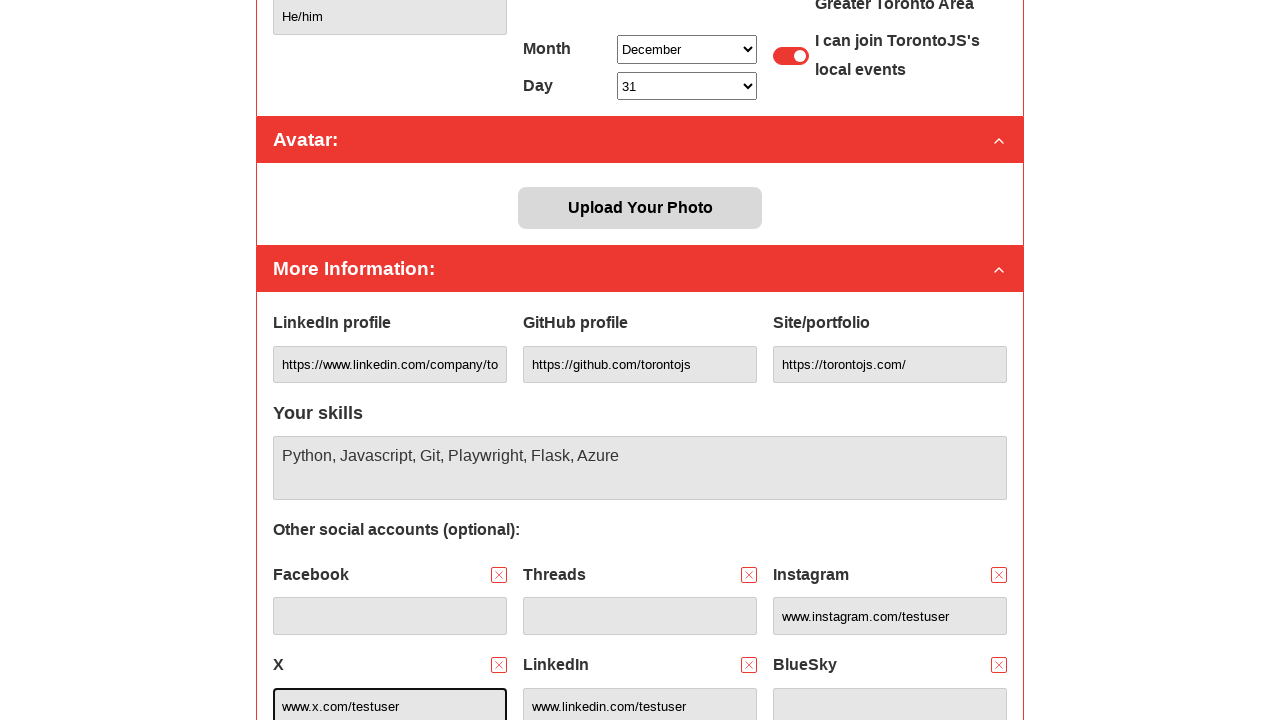

Filled Dev.to field with 'www.dev.to/testuser' on internal:role=textbox[name="Dev.to"i]
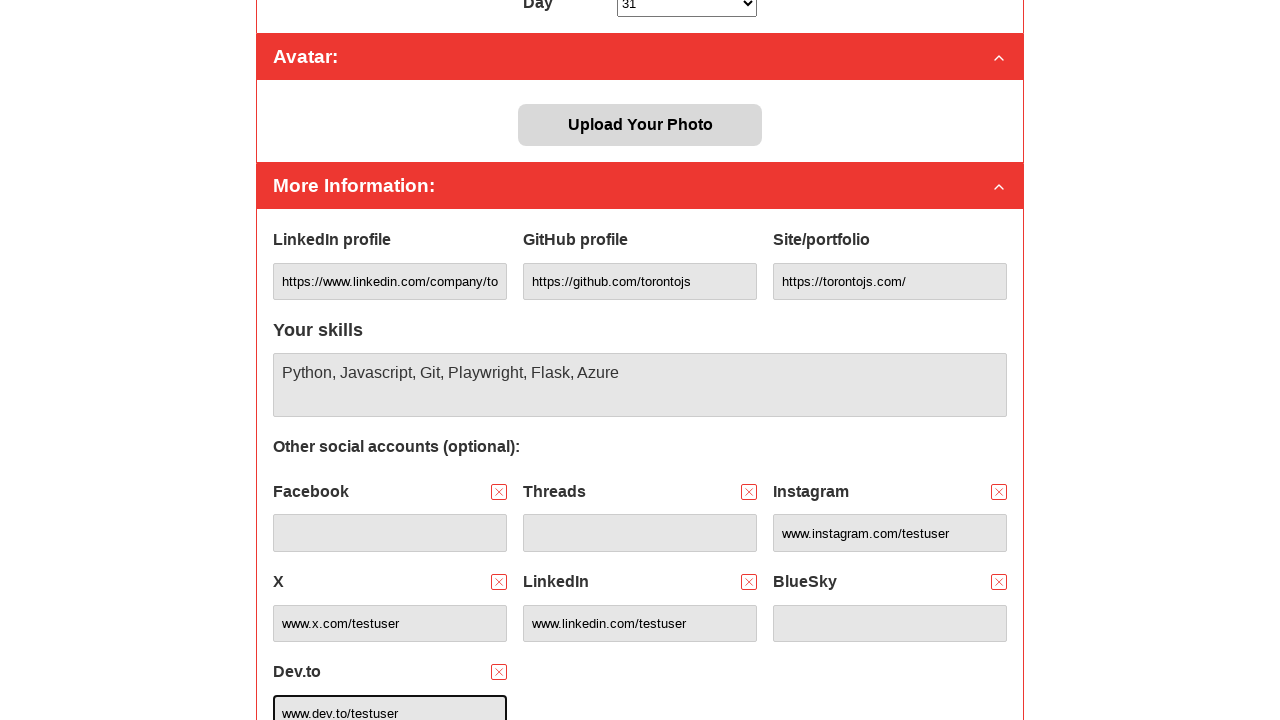

Filled BlueSky field with 'www.bsky.app/testuser' on internal:role=textbox[name="BlueSky"i]
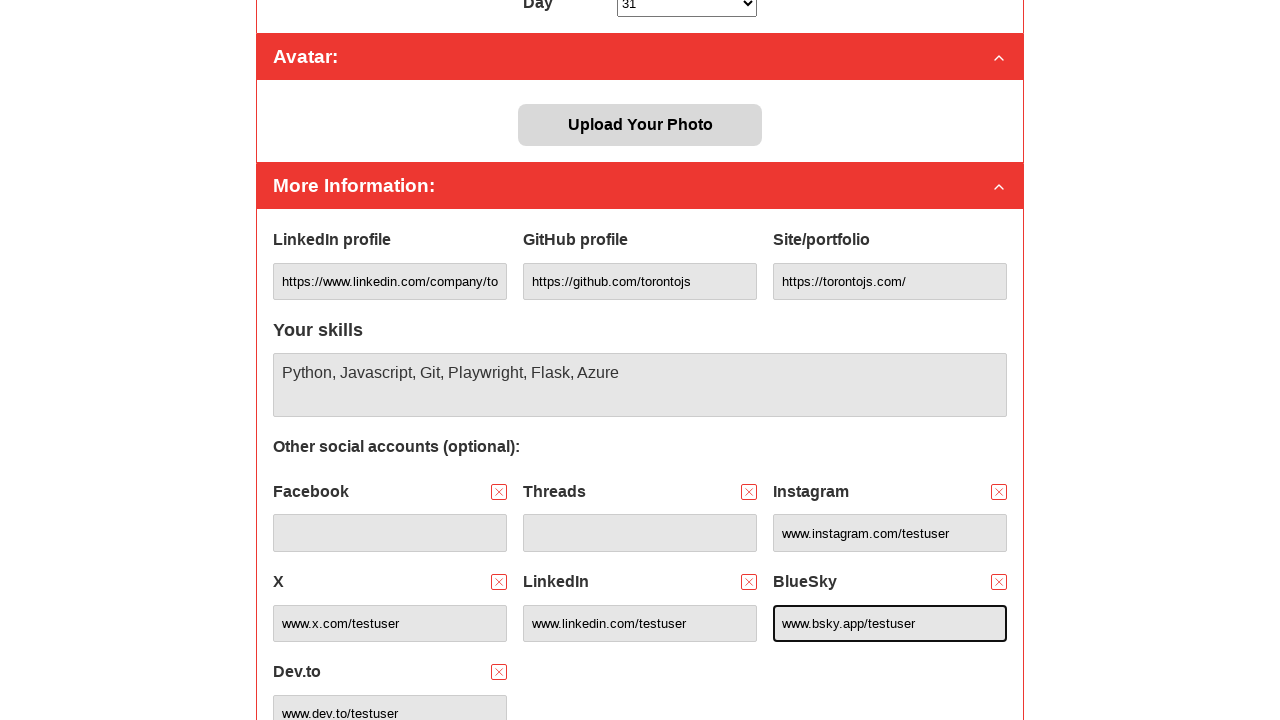

Filled Facebook field with 'www.facebook.com/testuser' on internal:role=textbox[name="Facebook"i]
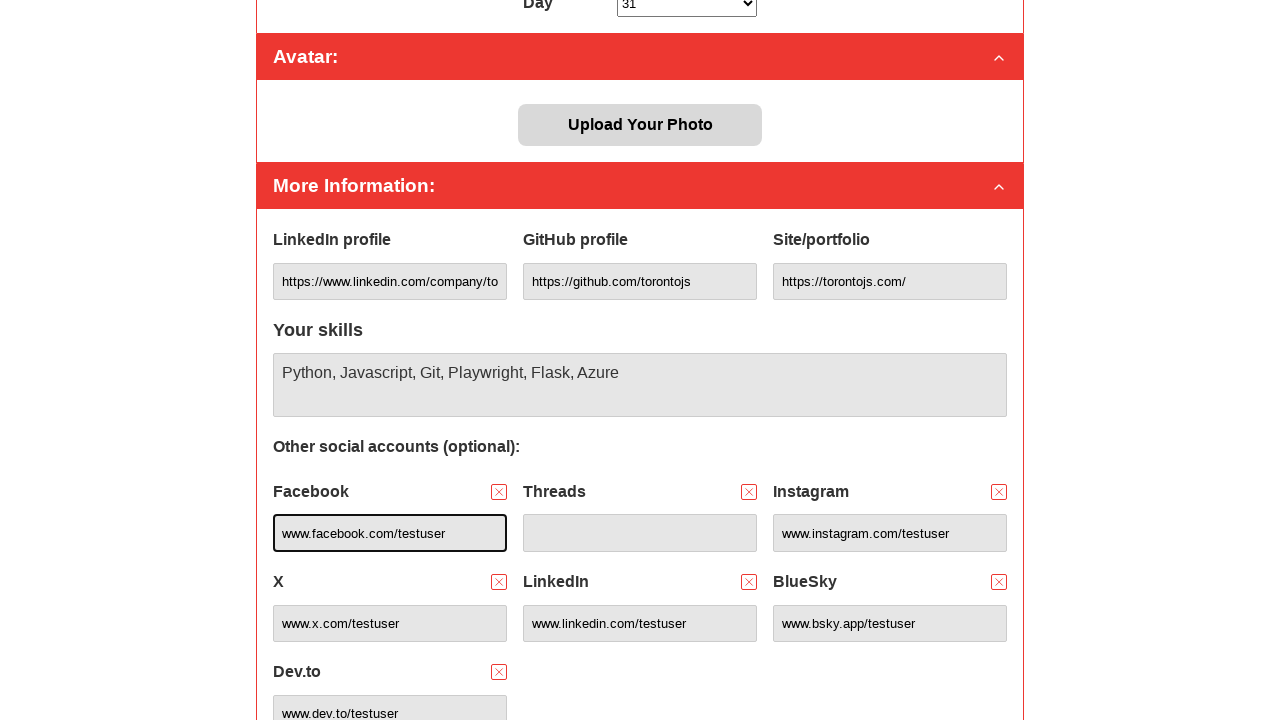

Filled Threads field with 'www.threads.net/testuser' on internal:role=textbox[name="Threads"i]
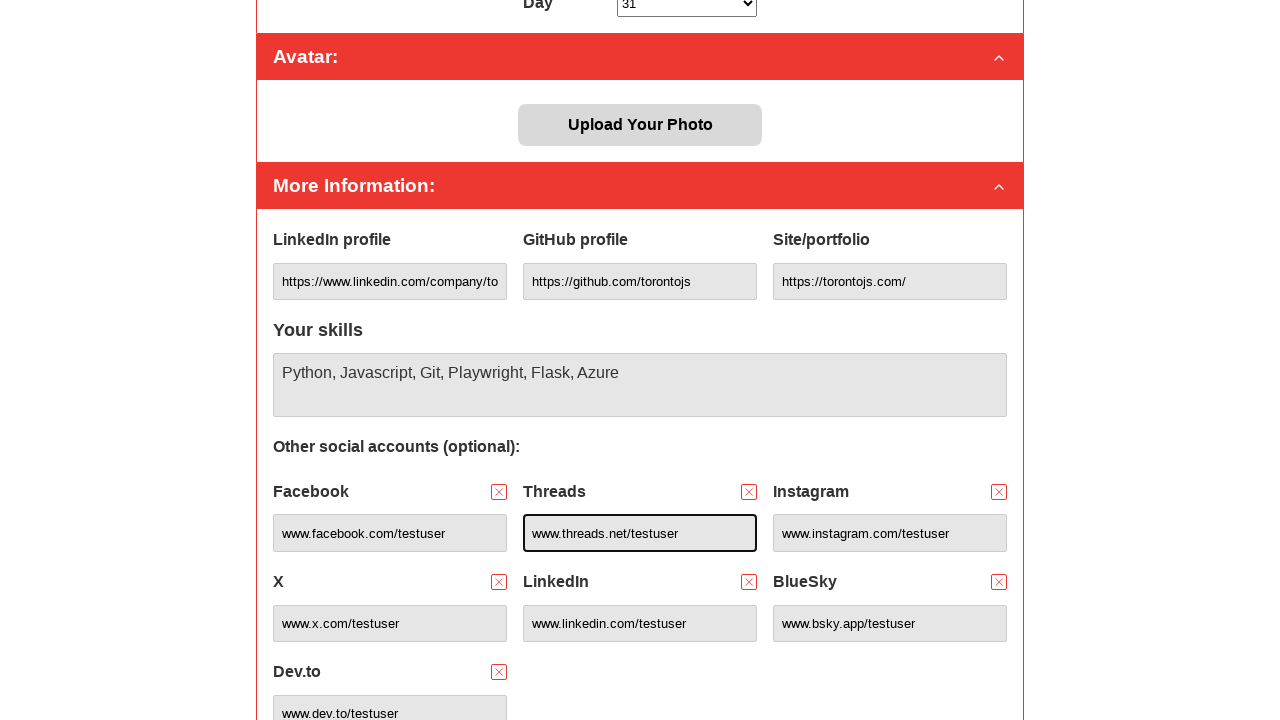

Toggled 'In a nutshell:' accordion (iteration 1) at (640, 179) on summary >> internal:has-text="In a nutshell:"i
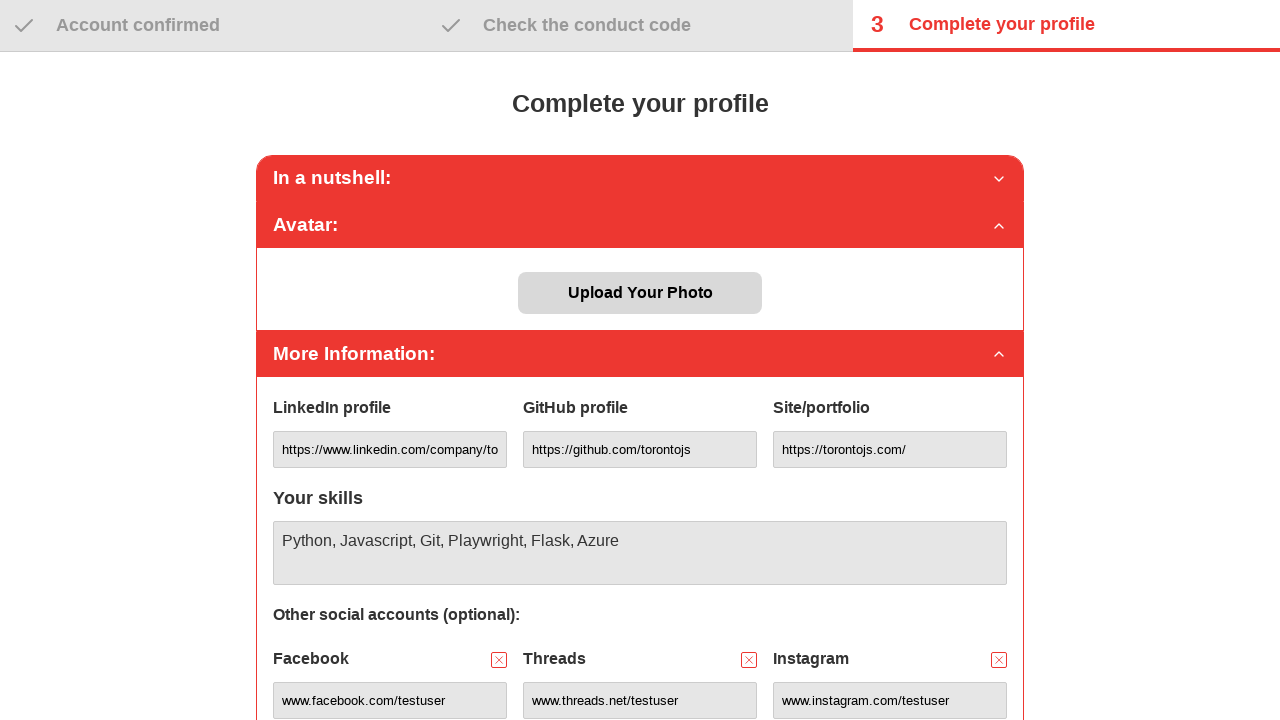

Toggled 'Avatar:' accordion (iteration 1) at (640, 226) on summary >> internal:has-text="Avatar:"i
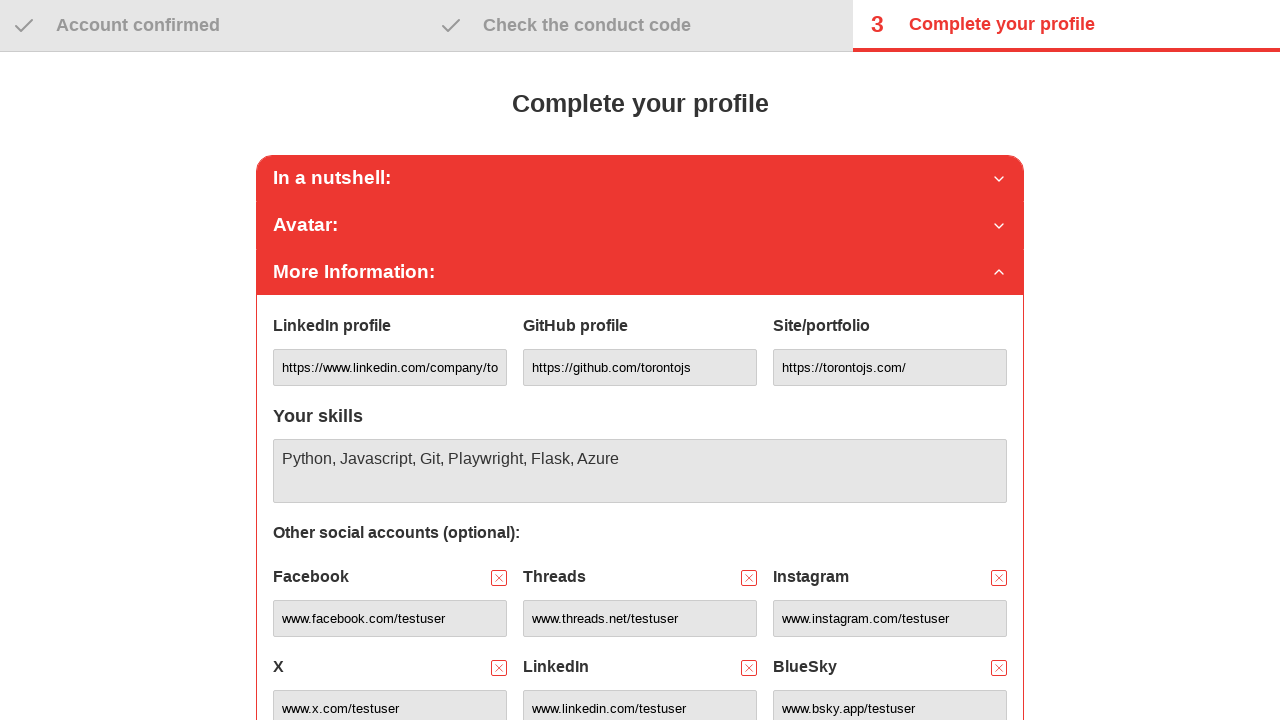

Toggled 'More Information:' accordion (iteration 1) at (640, 272) on summary >> internal:has-text="More Information:"i
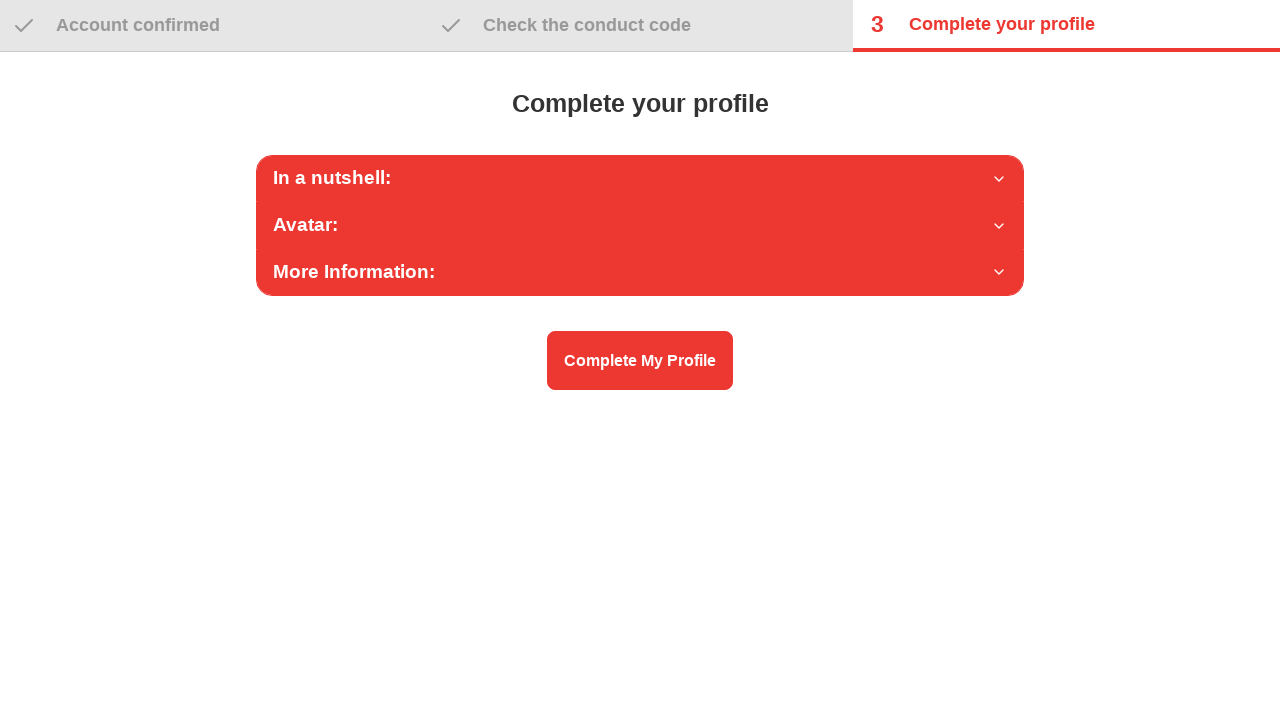

Waited 1 second for accordion animations to complete
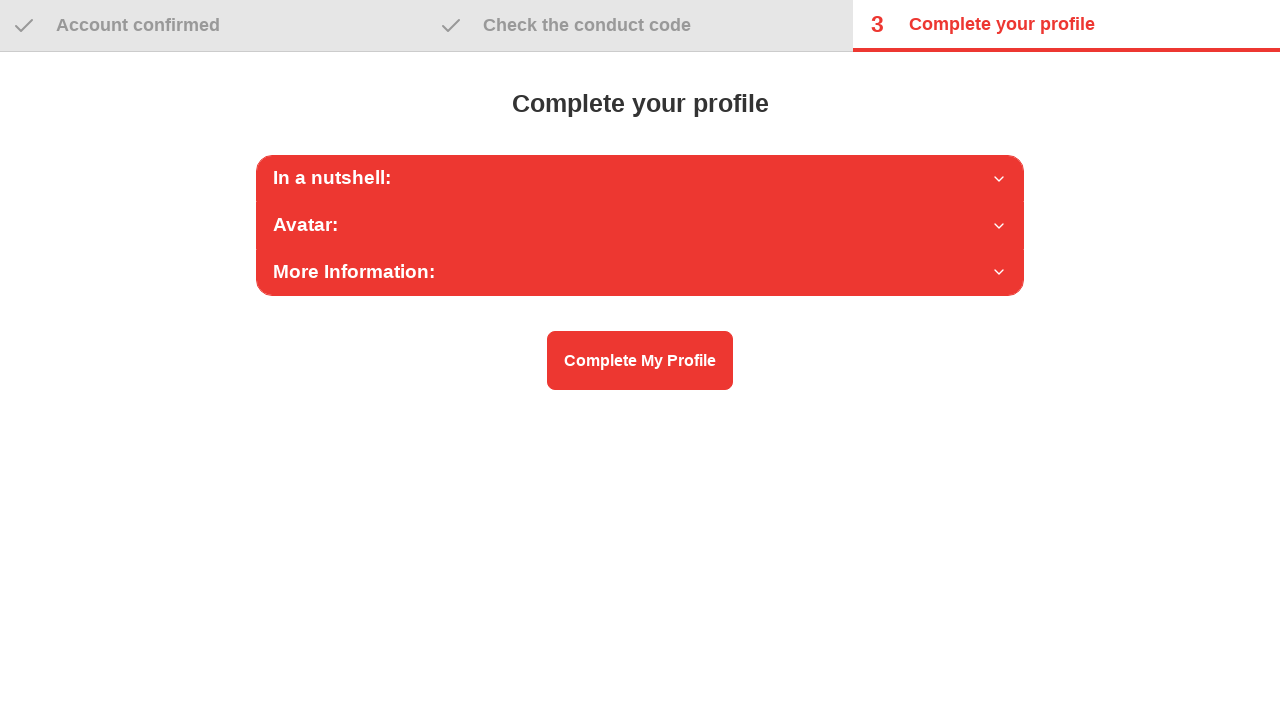

Toggled 'In a nutshell:' accordion (iteration 2) at (640, 179) on summary >> internal:has-text="In a nutshell:"i
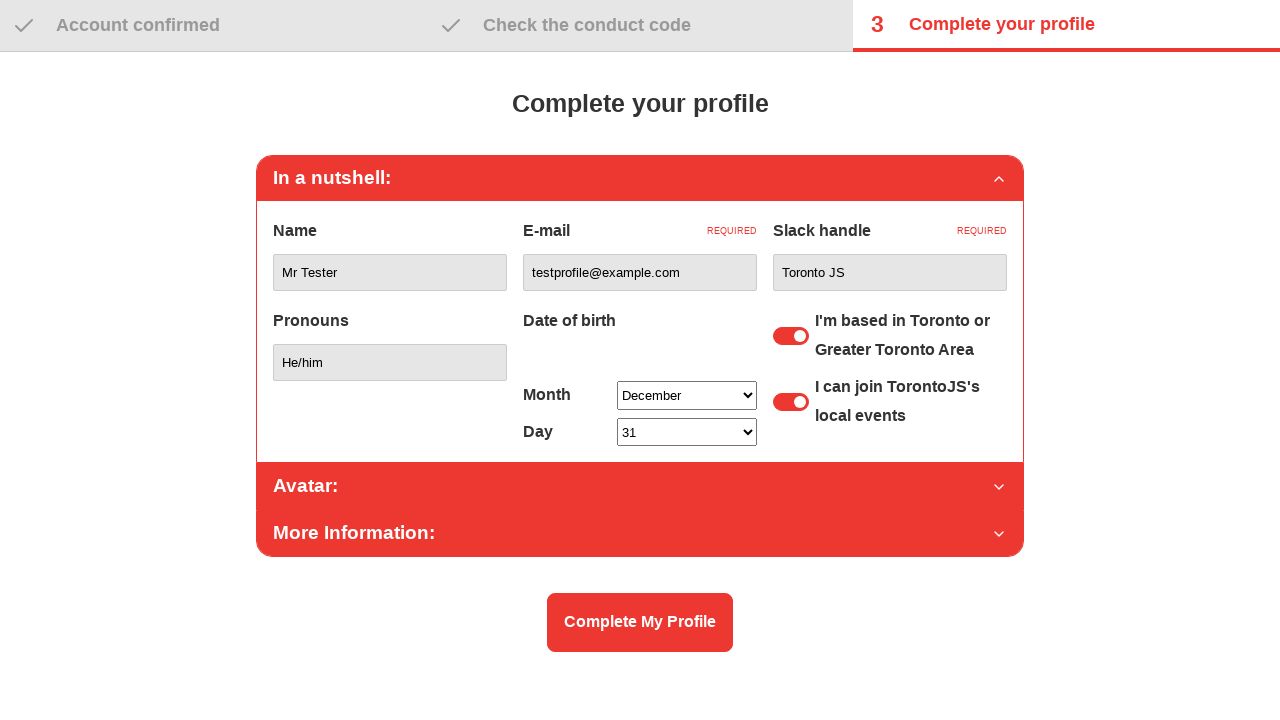

Toggled 'Avatar:' accordion (iteration 2) at (640, 487) on summary >> internal:has-text="Avatar:"i
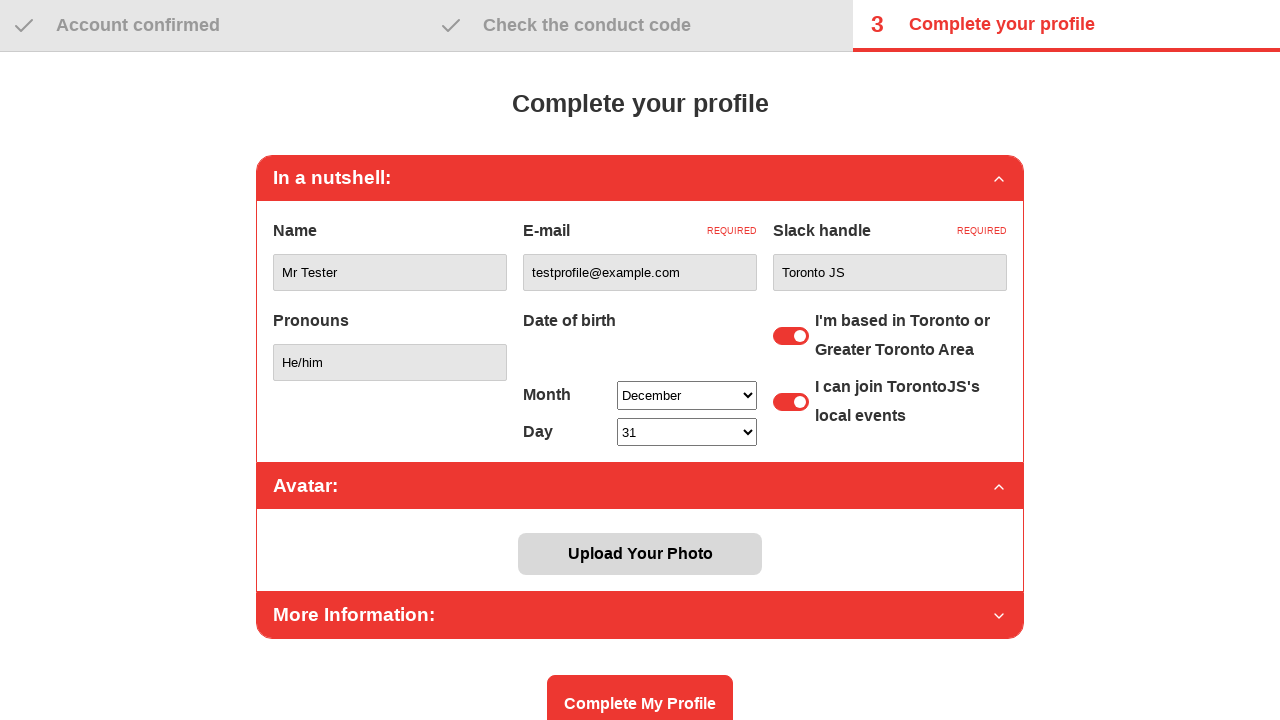

Toggled 'More Information:' accordion (iteration 2) at (640, 616) on summary >> internal:has-text="More Information:"i
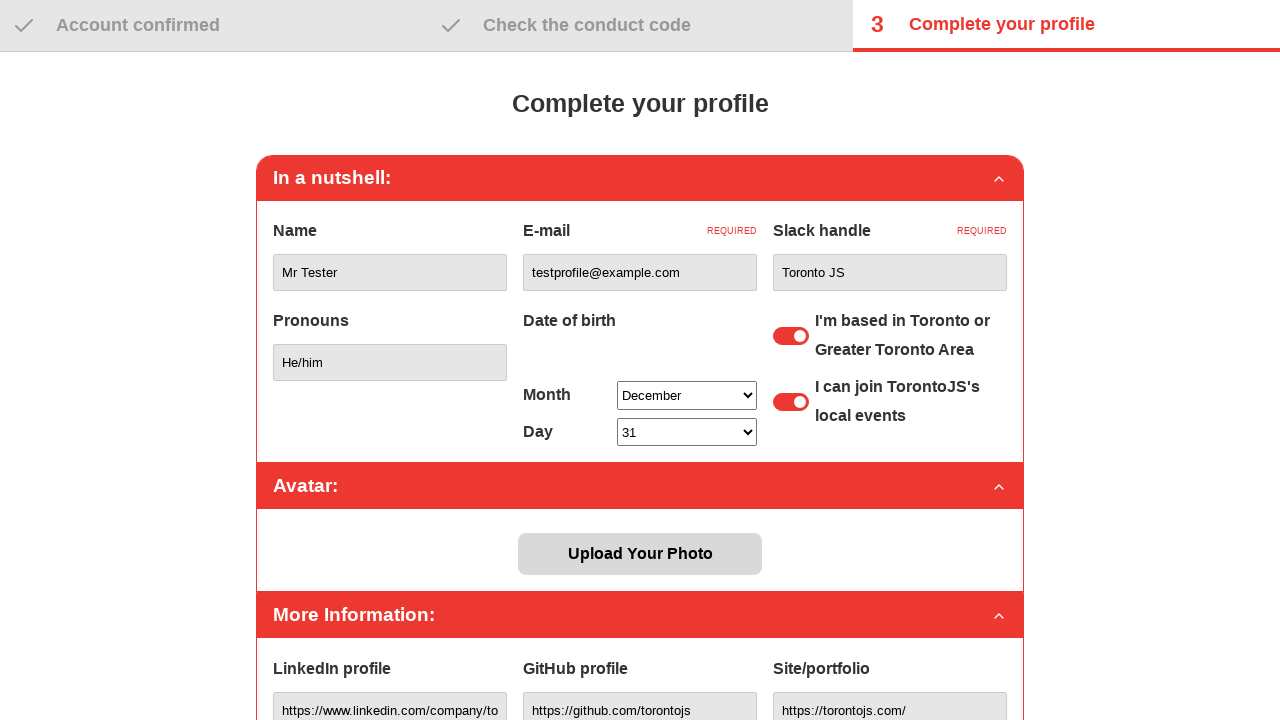

Waited 1 second for accordion animations to complete
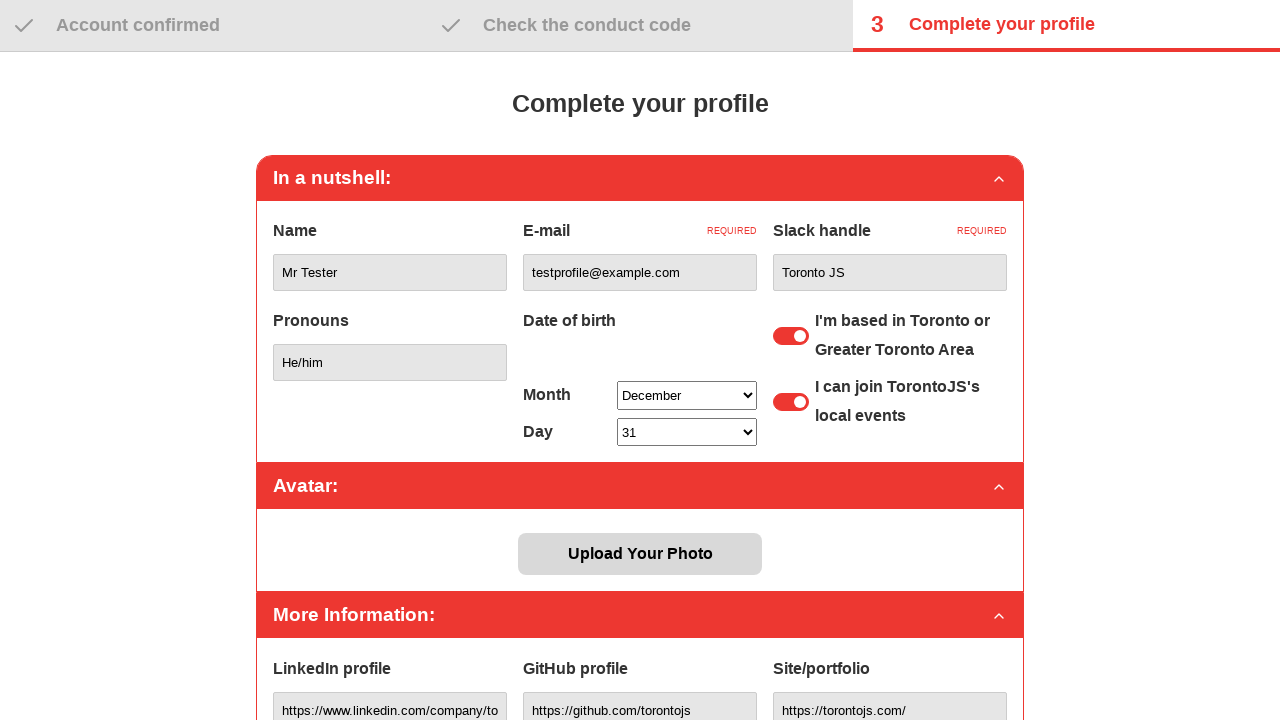

Clicked 'Complete My Profile' button to submit form at (640, 643) on internal:role=button[name="Complete My Profile"i]
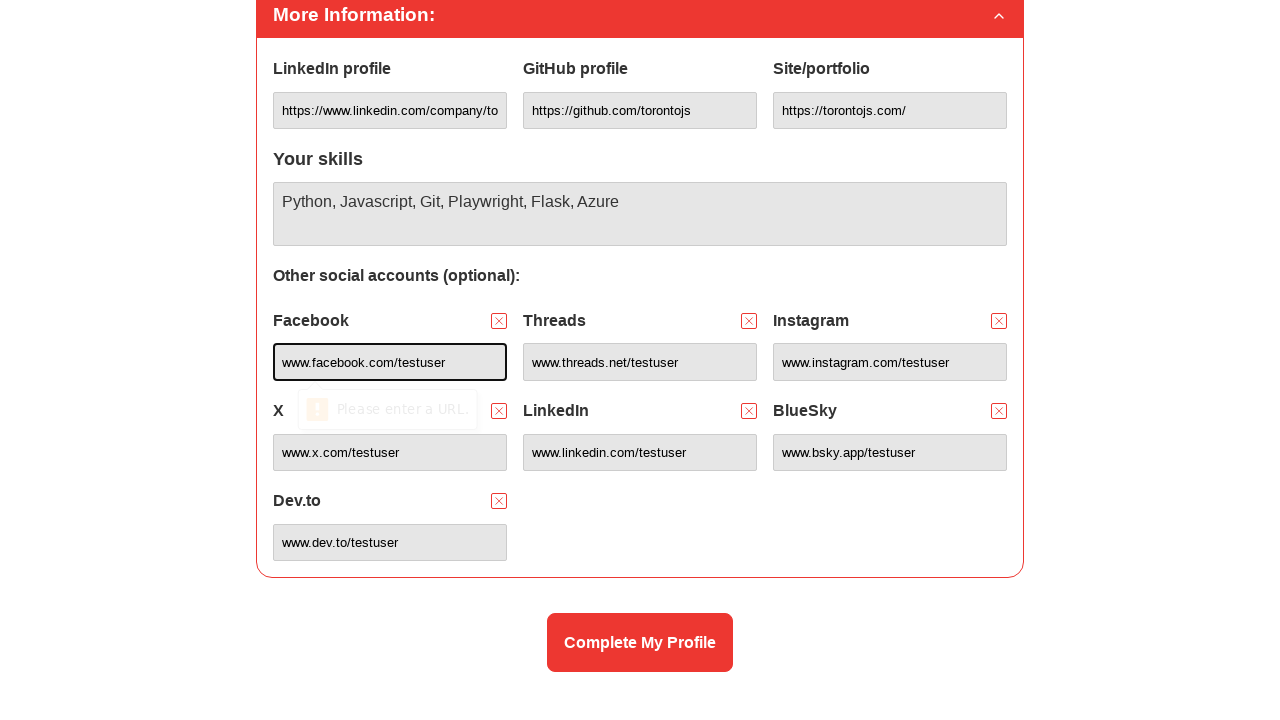

Waited 4 seconds for form submission to complete
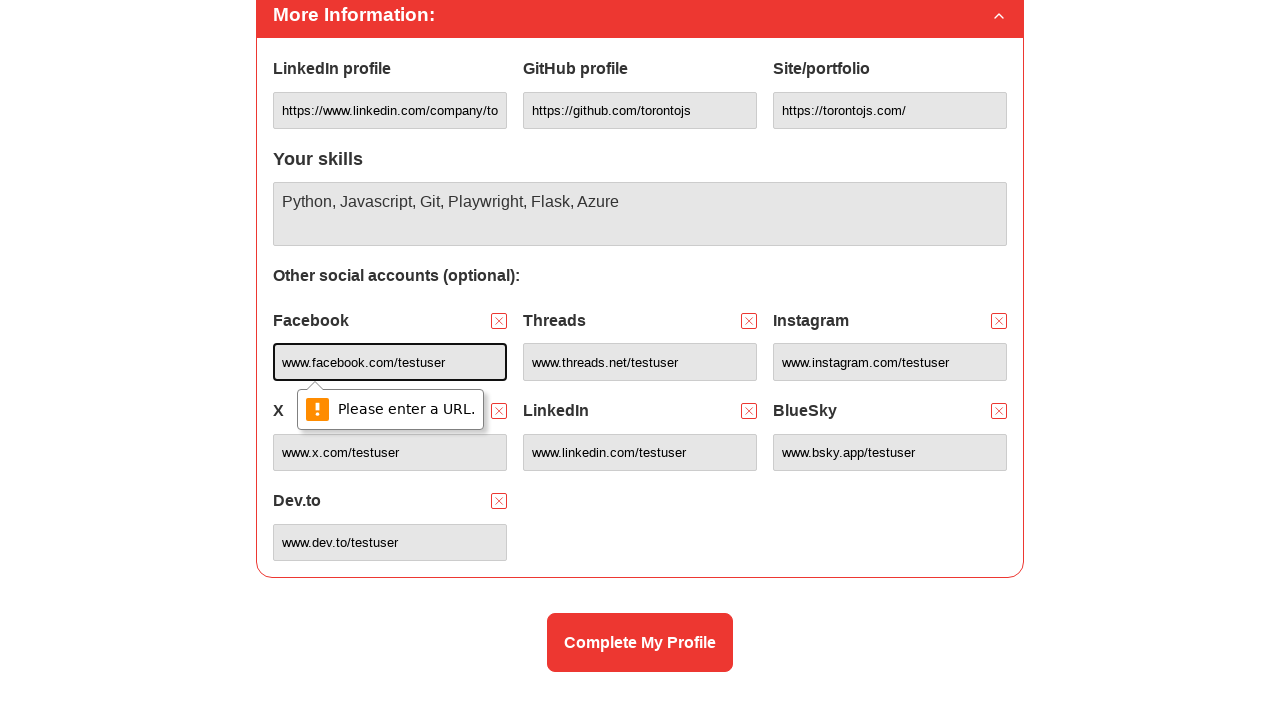

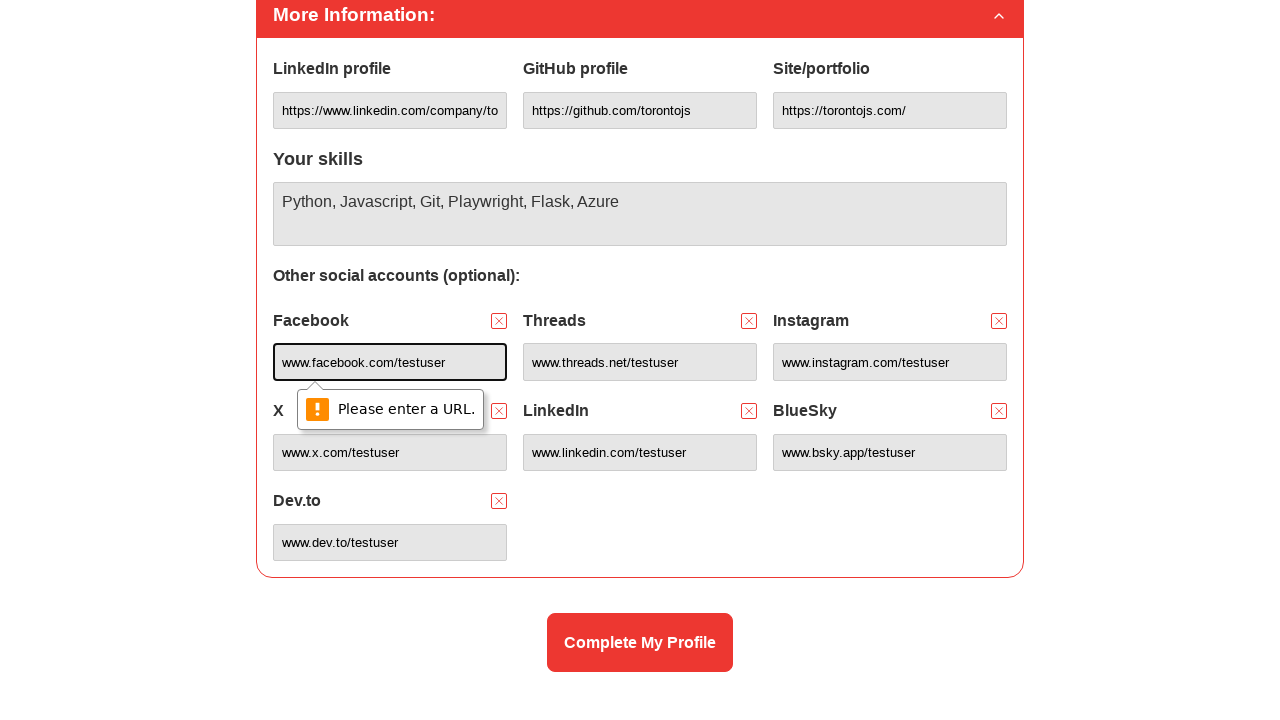